Tests MailChimp password field validation by entering different password patterns and verifying the validation indicators update correctly

Starting URL: https://login.mailchimp.com/signup/

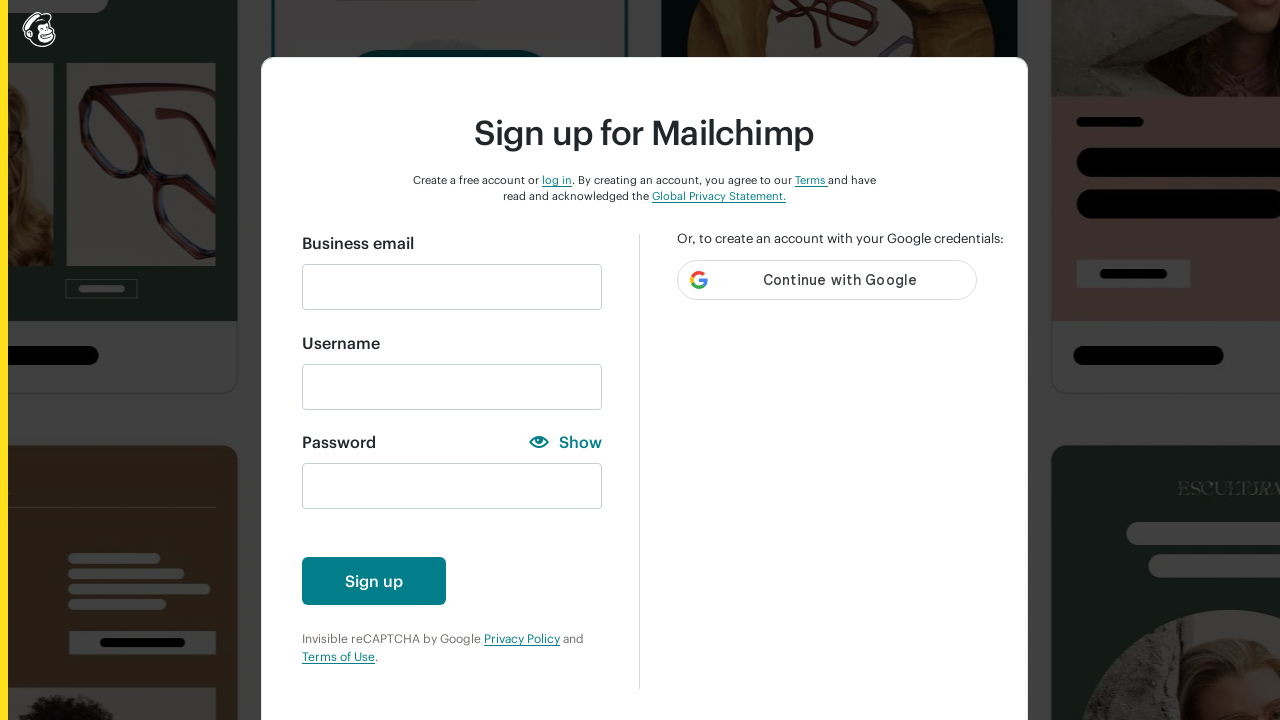

Filled email field with 'Abdulloh@gmail.com' on //input[@id='email']
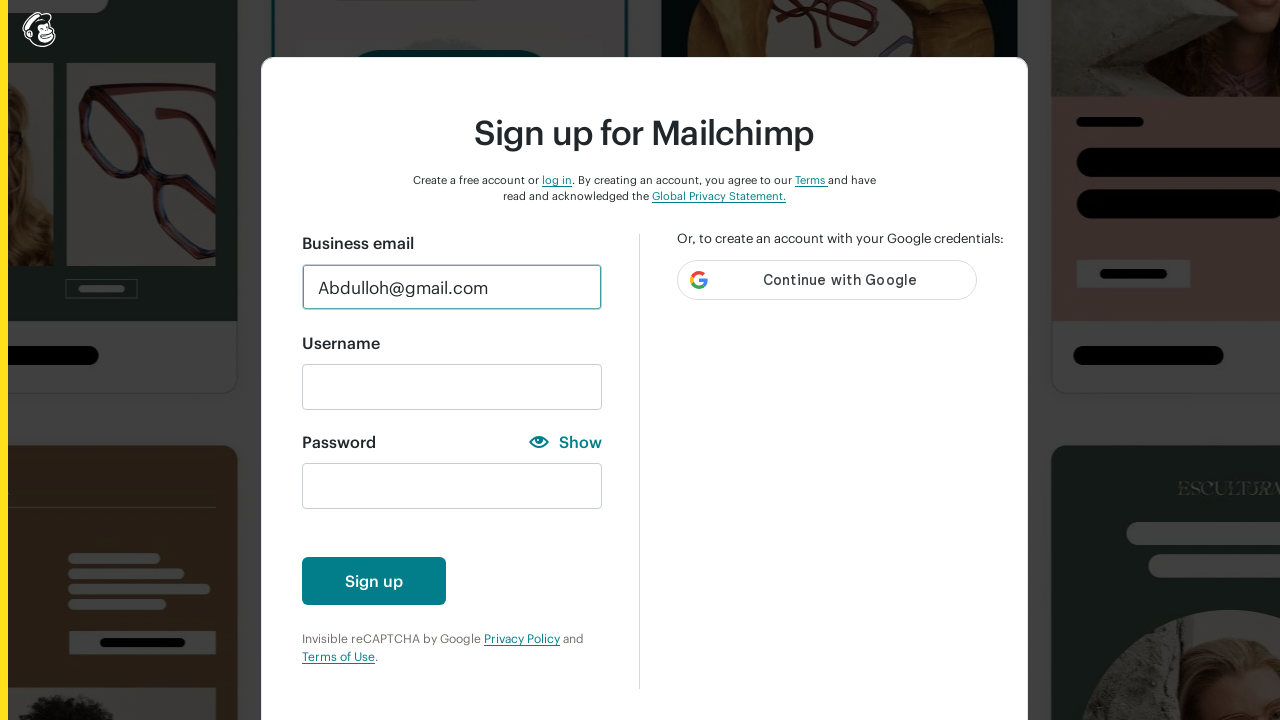

Entered lowercase password 'abc' to test lowercase validation on //input[@id='new_password']
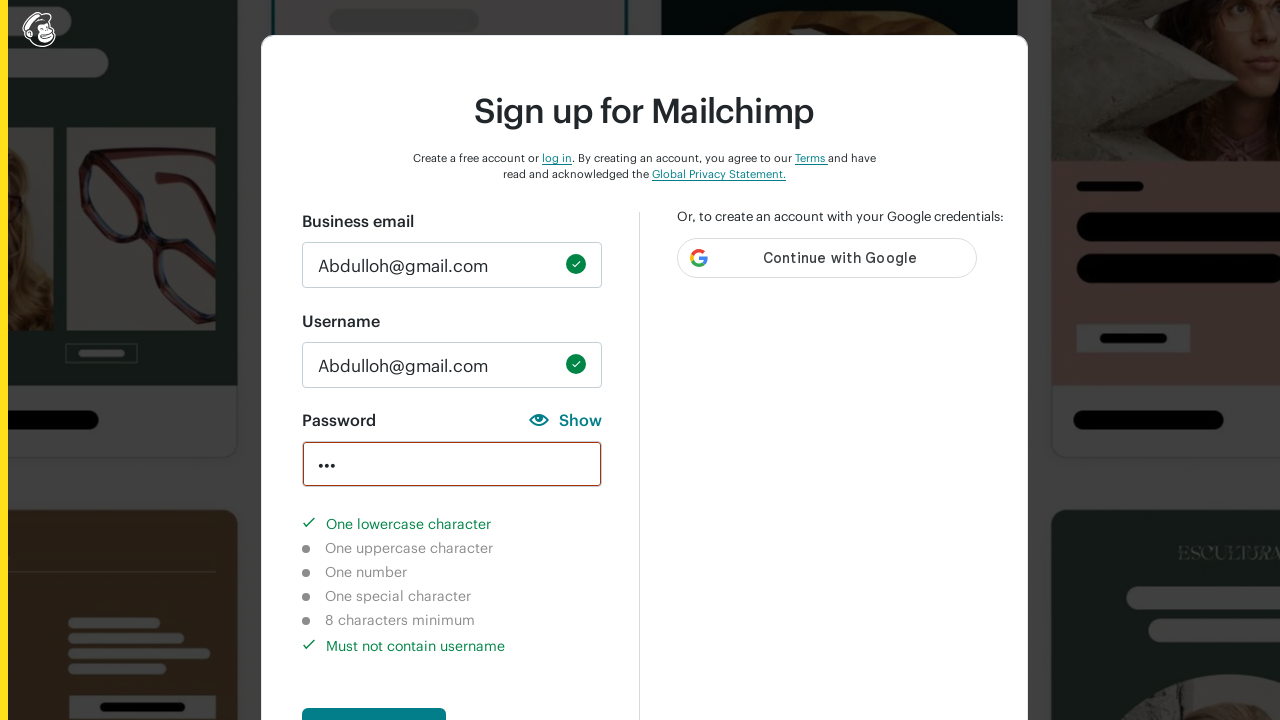

Waited 2 seconds for validation indicators to update
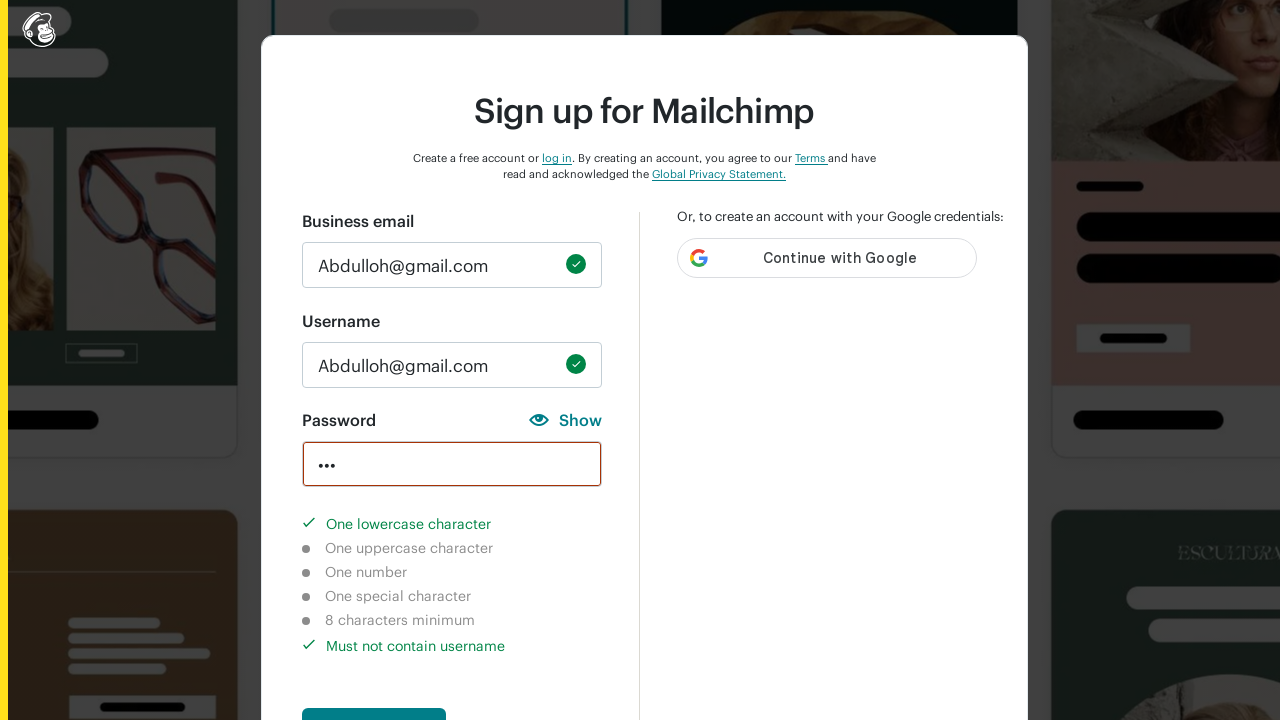

Verified lowercase character requirement is marked as completed
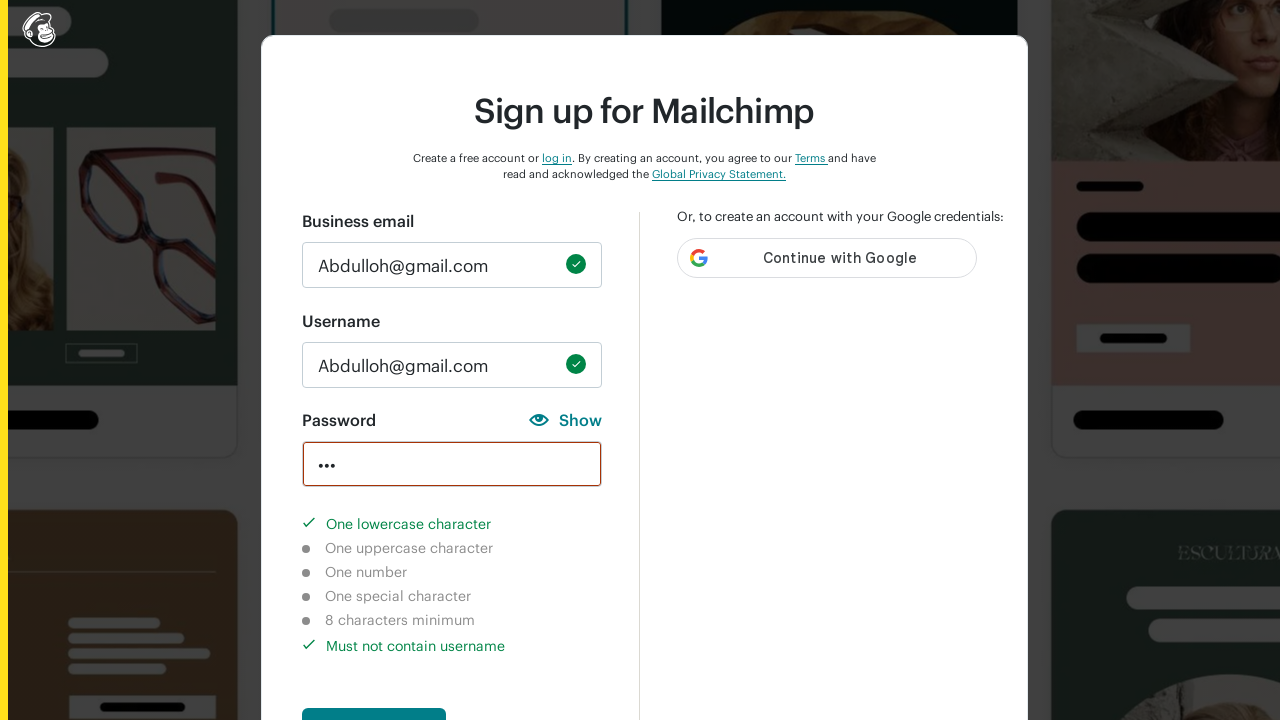

Verified uppercase character requirement is marked as not-completed
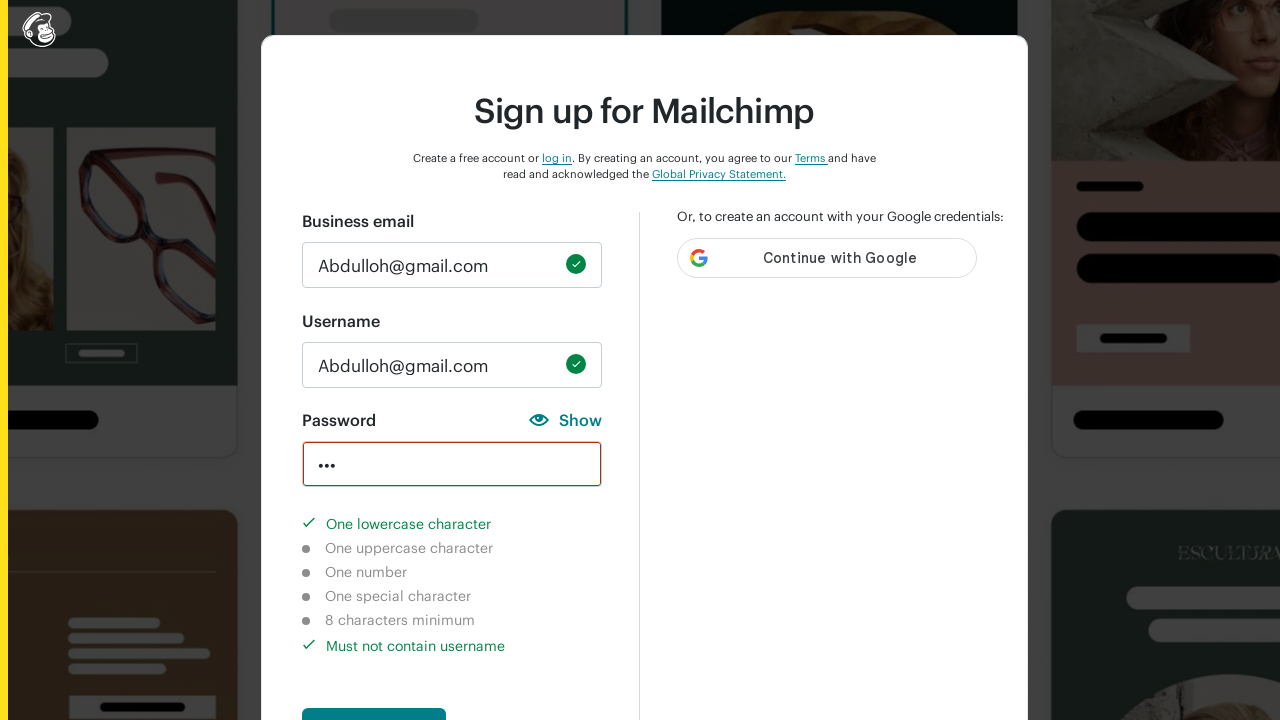

Verified number character requirement is marked as not-completed
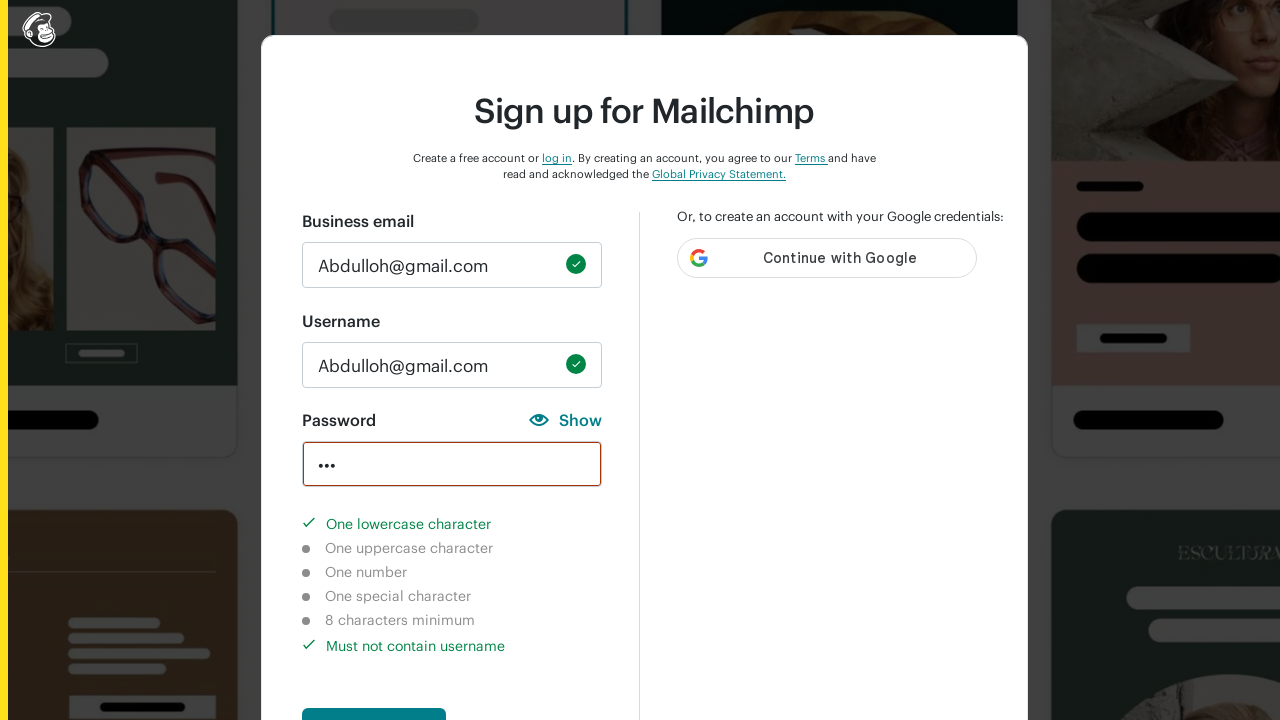

Verified special character requirement is marked as not-completed
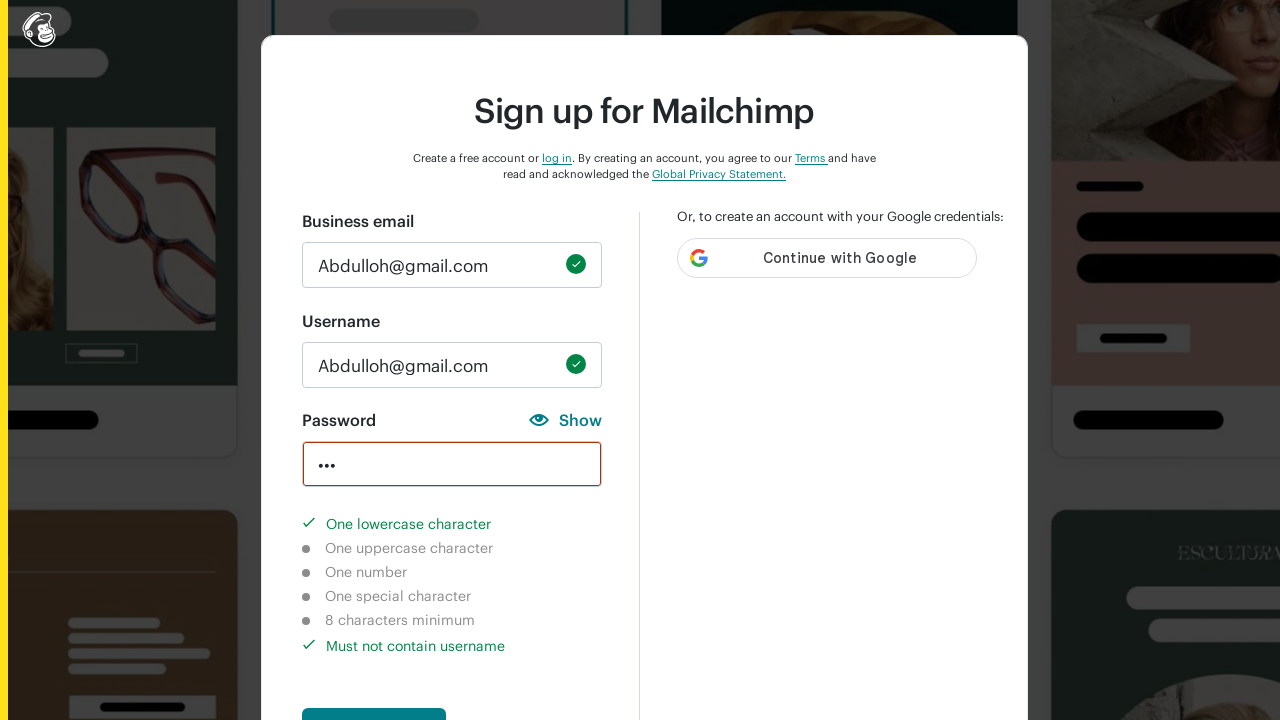

Verified 8+ character requirement is marked as not-completed
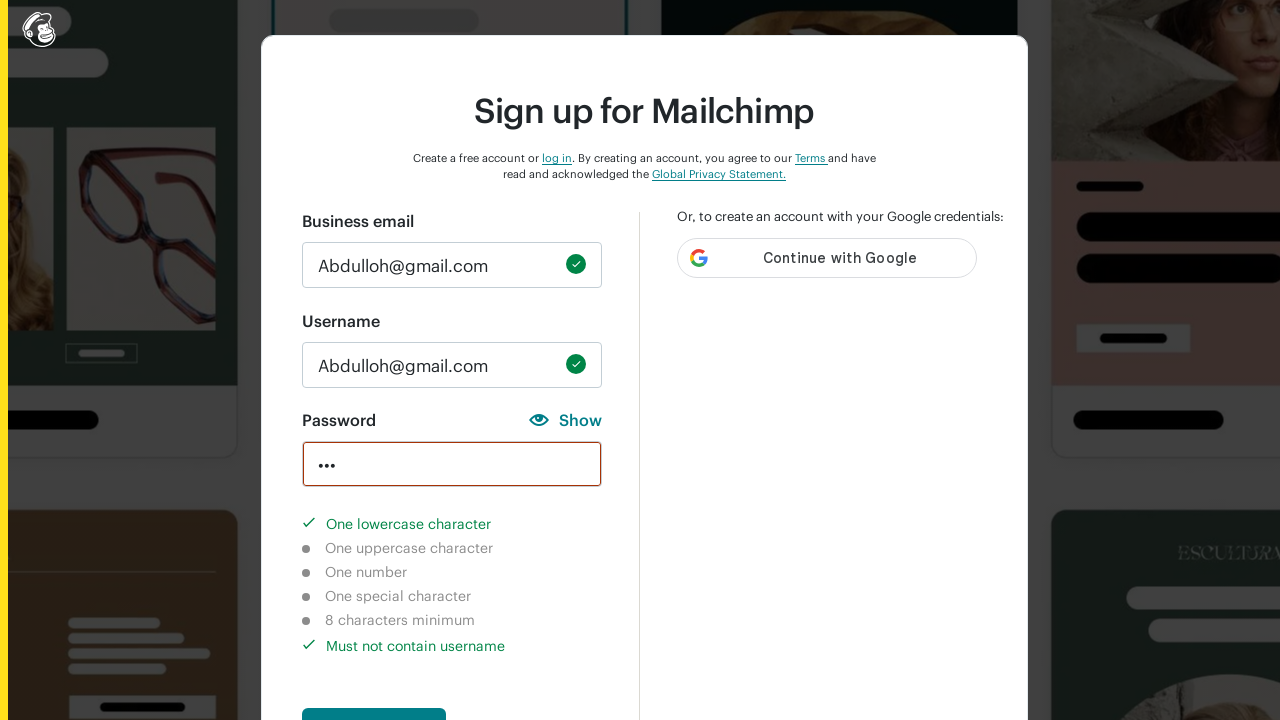

Entered uppercase password 'ABC' to test uppercase validation on //input[@id='new_password']
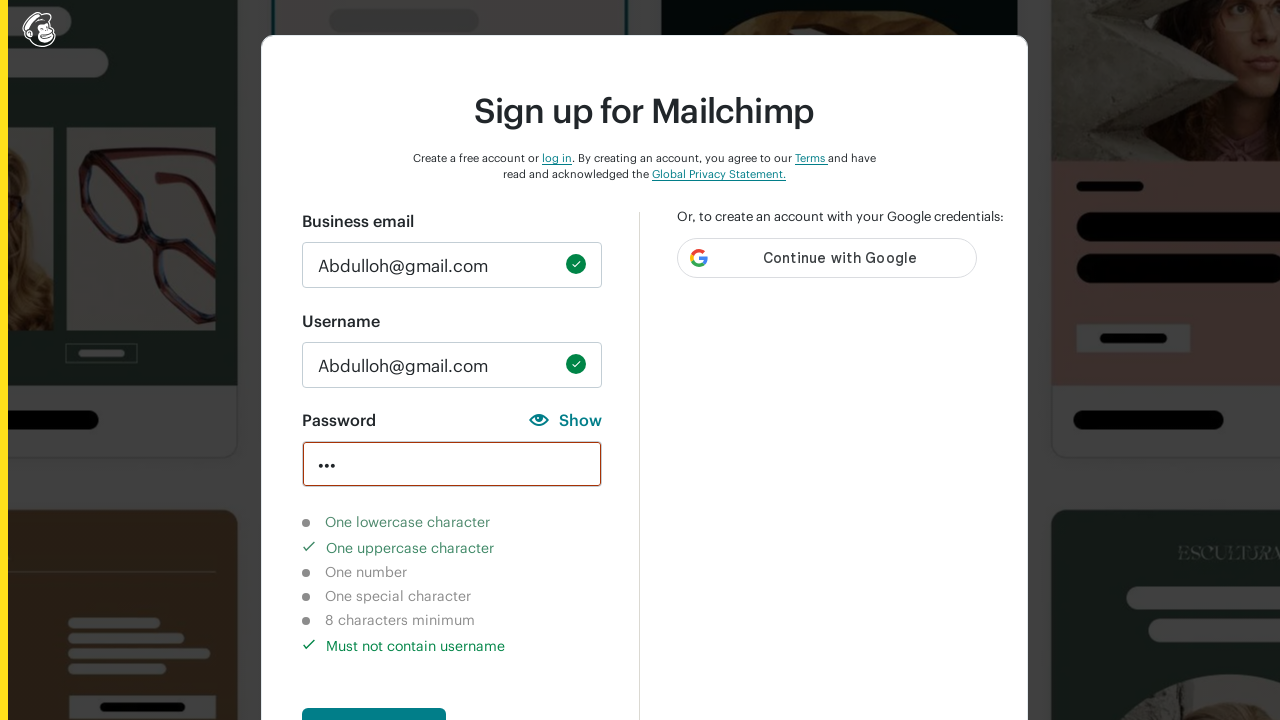

Waited 2 seconds for validation indicators to update
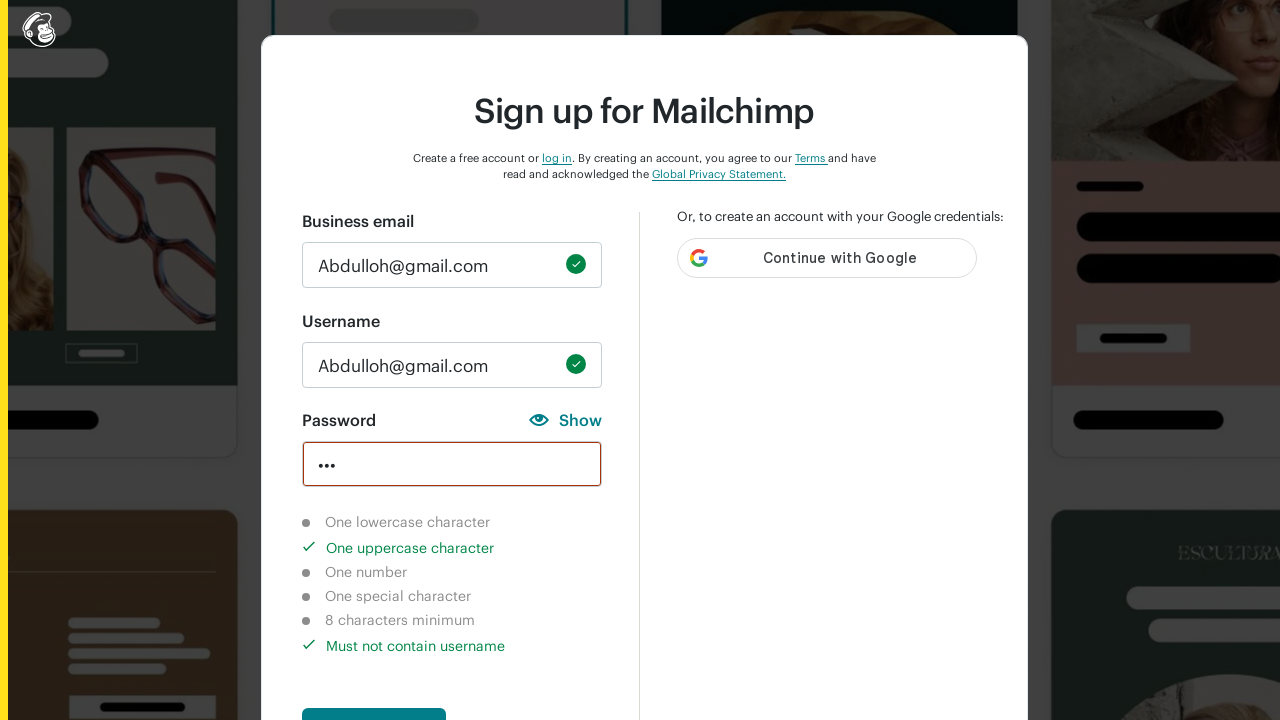

Verified lowercase character requirement is marked as not-completed
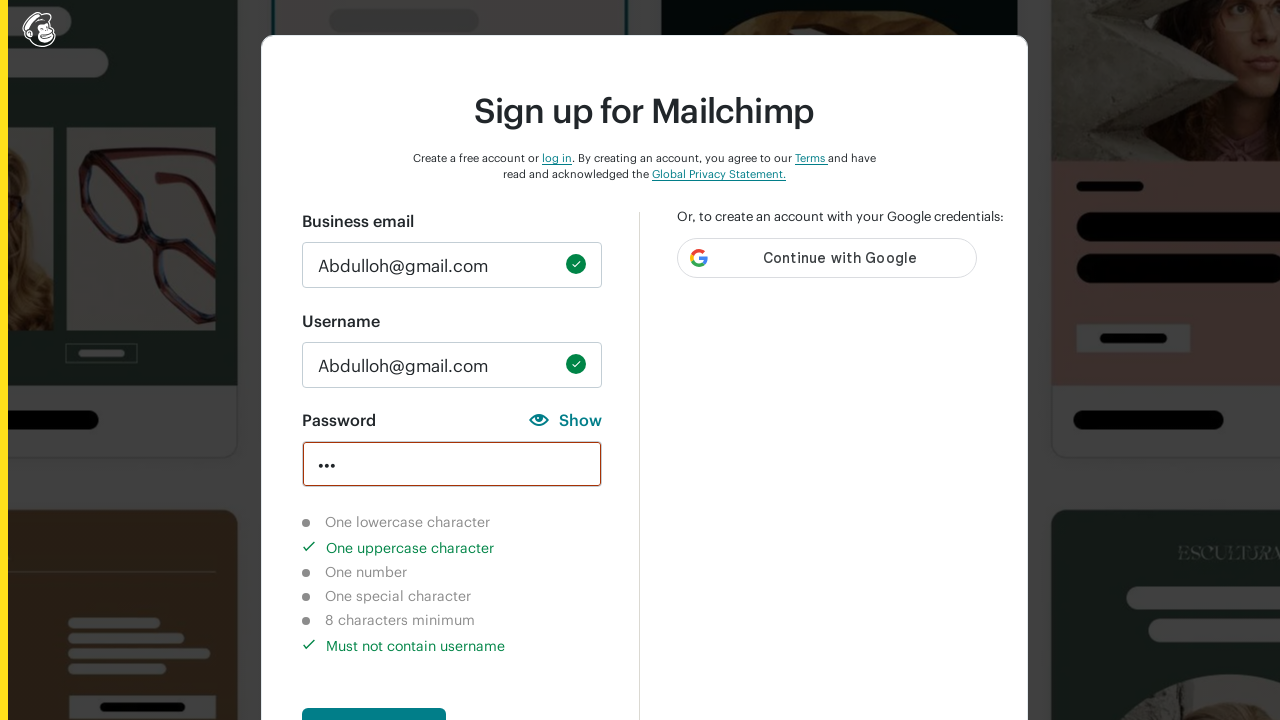

Verified uppercase character requirement is marked as completed
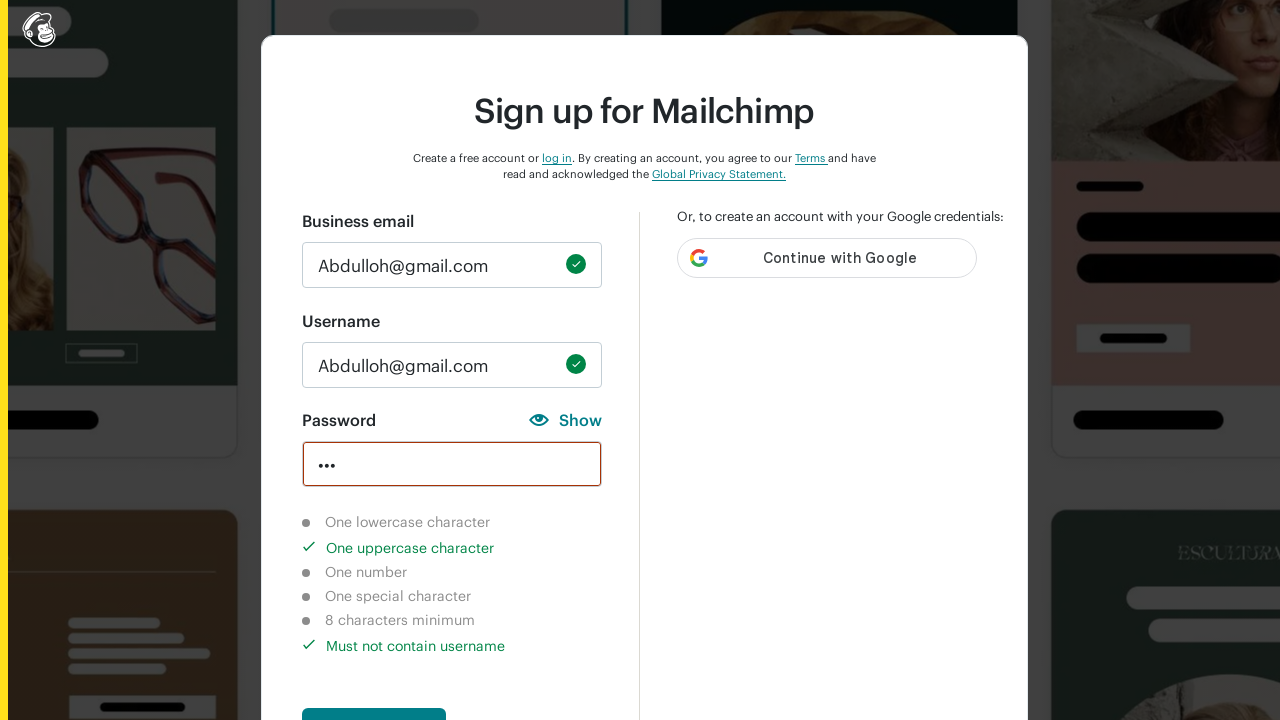

Verified number character requirement is marked as not-completed
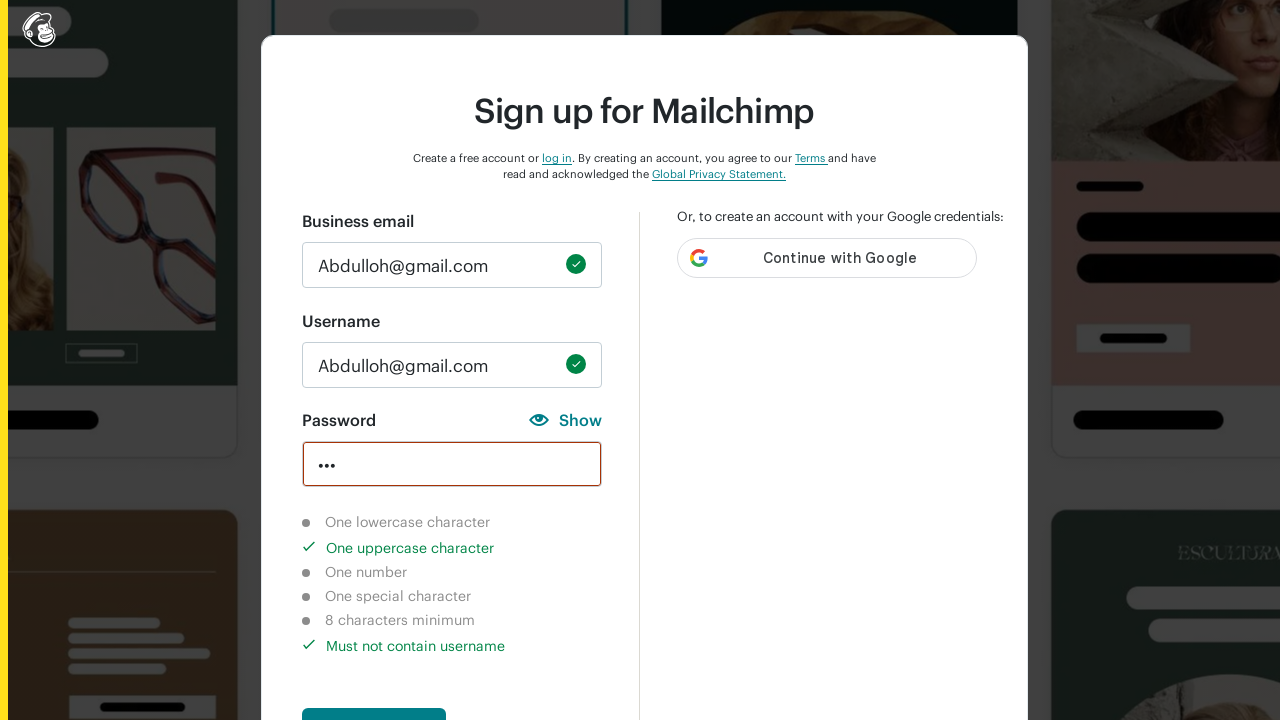

Verified special character requirement is marked as not-completed
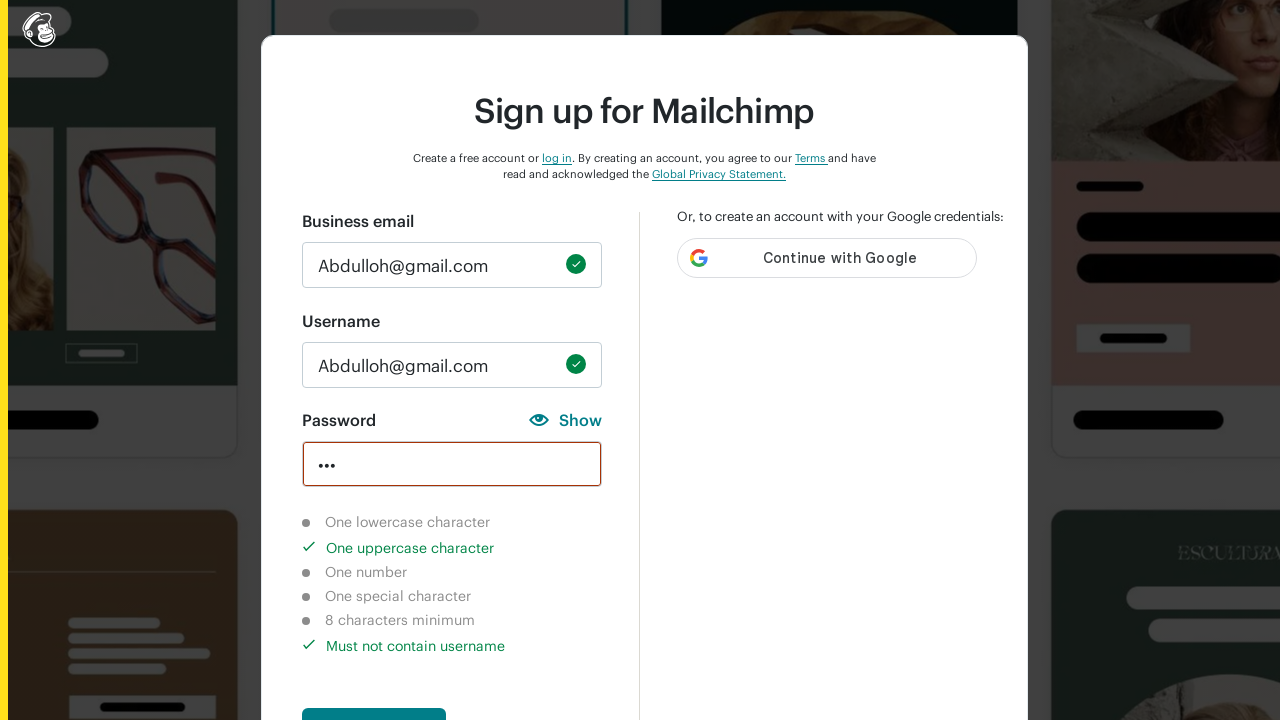

Verified 8+ character requirement is marked as not-completed
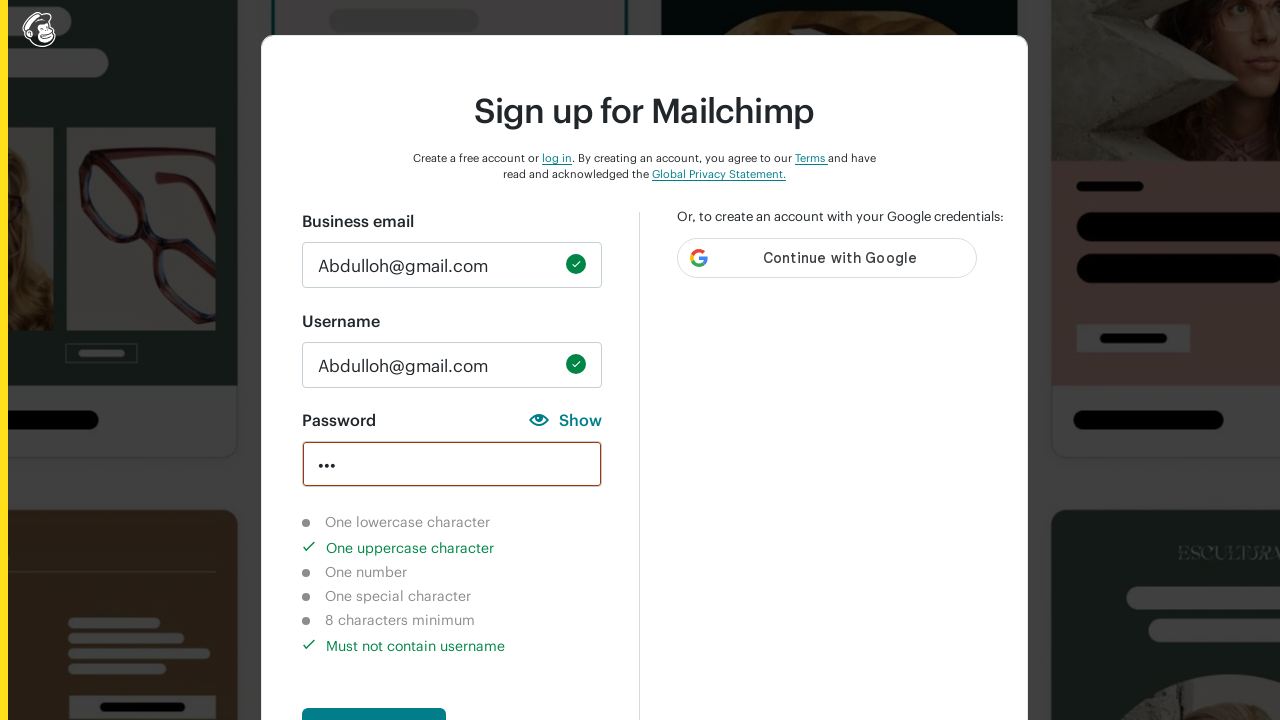

Entered numeric password '123' to test number validation on //input[@id='new_password']
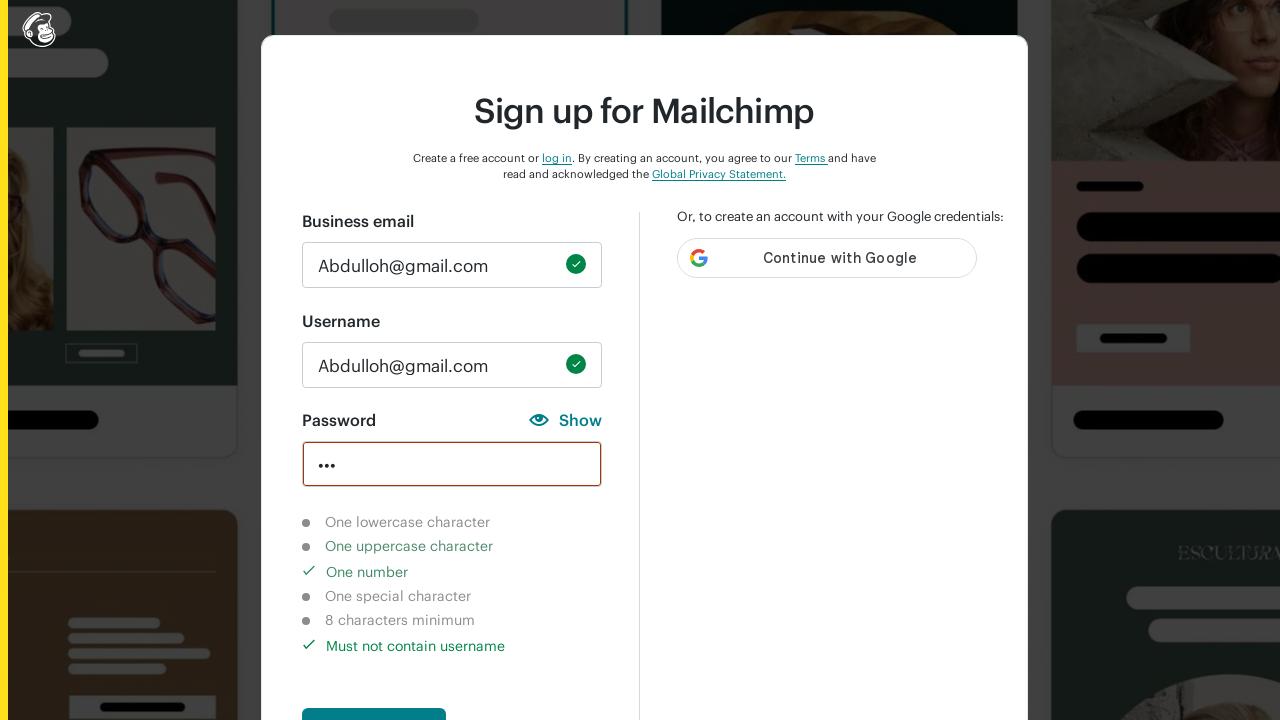

Waited 2 seconds for validation indicators to update
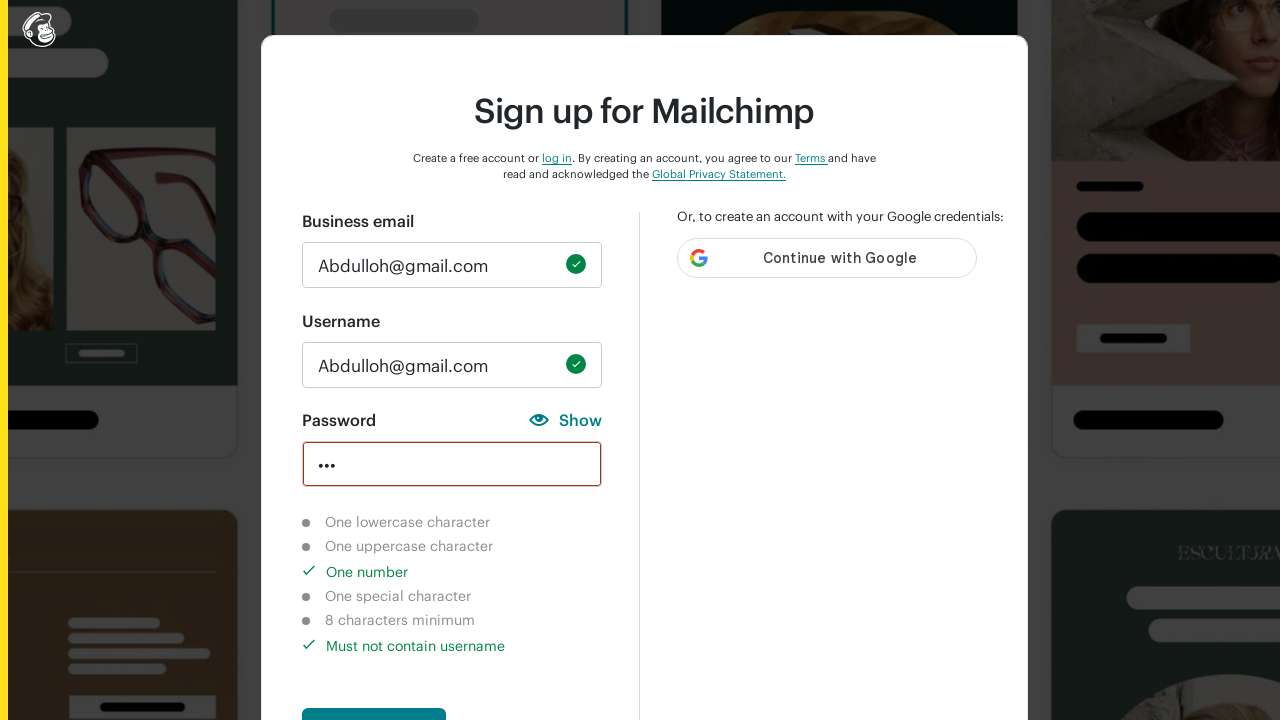

Verified lowercase character requirement is marked as not-completed
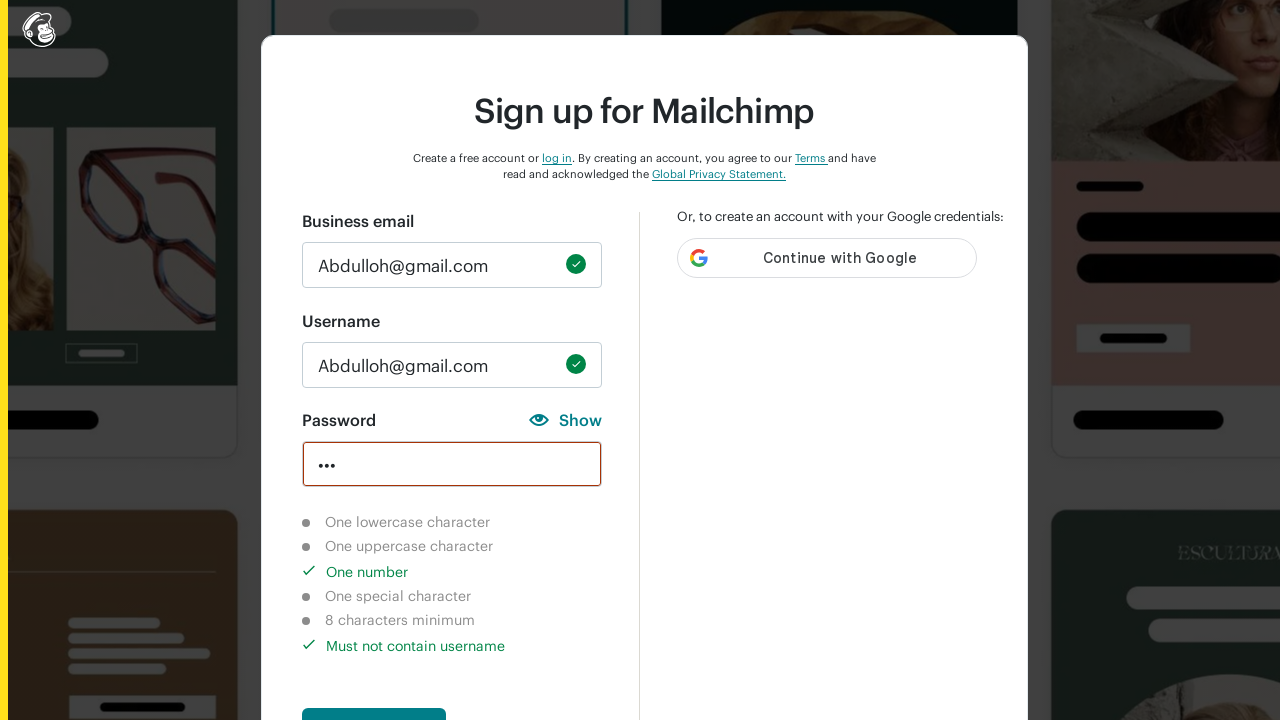

Verified uppercase character requirement is marked as not-completed
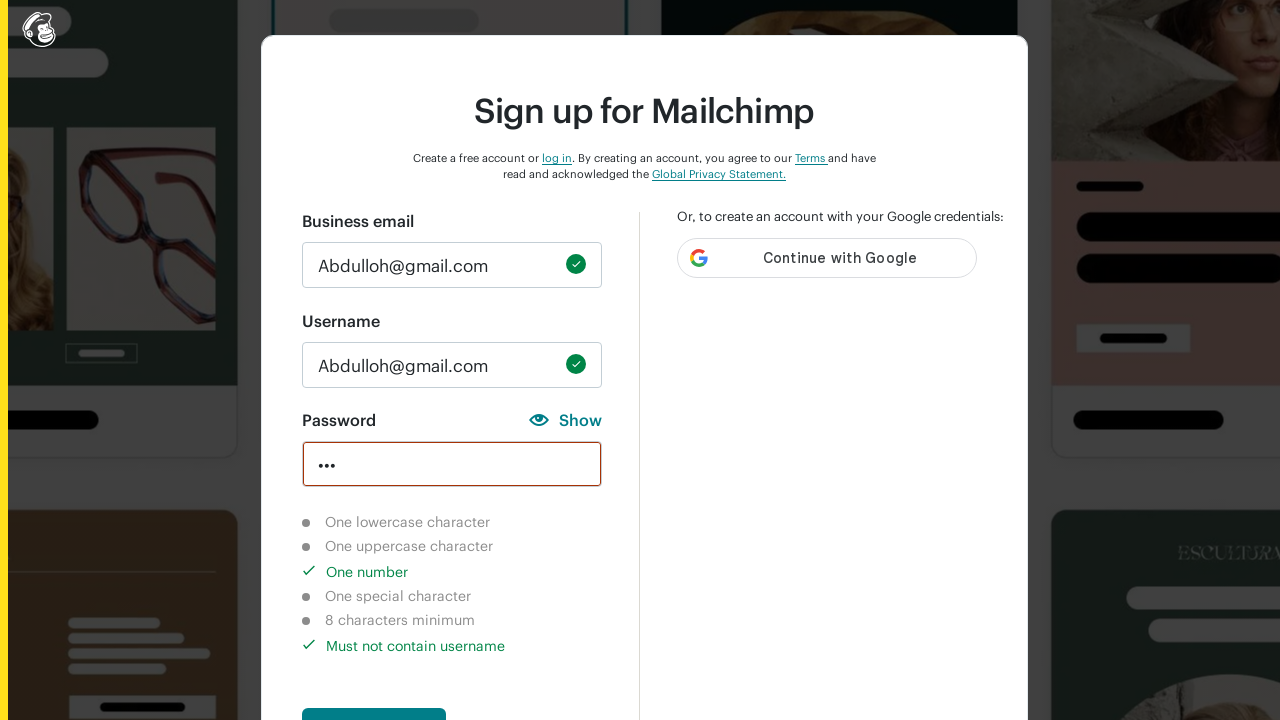

Verified number character requirement is marked as completed
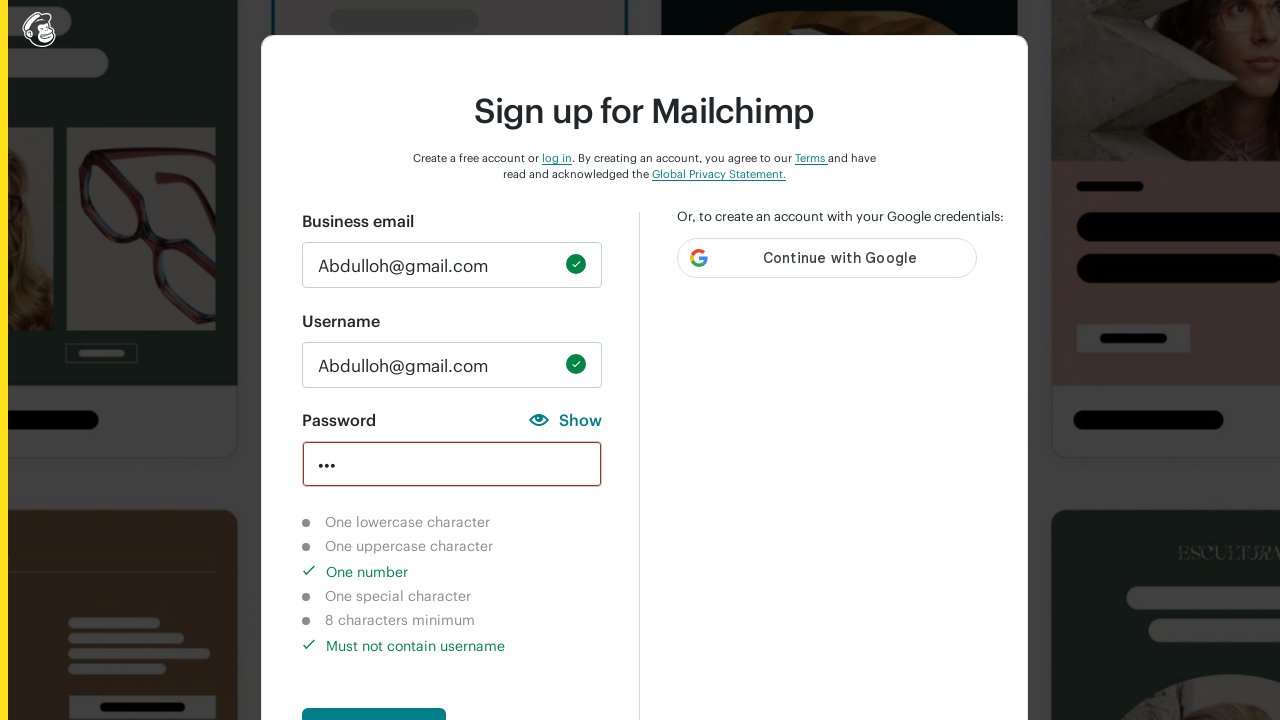

Verified special character requirement is marked as not-completed
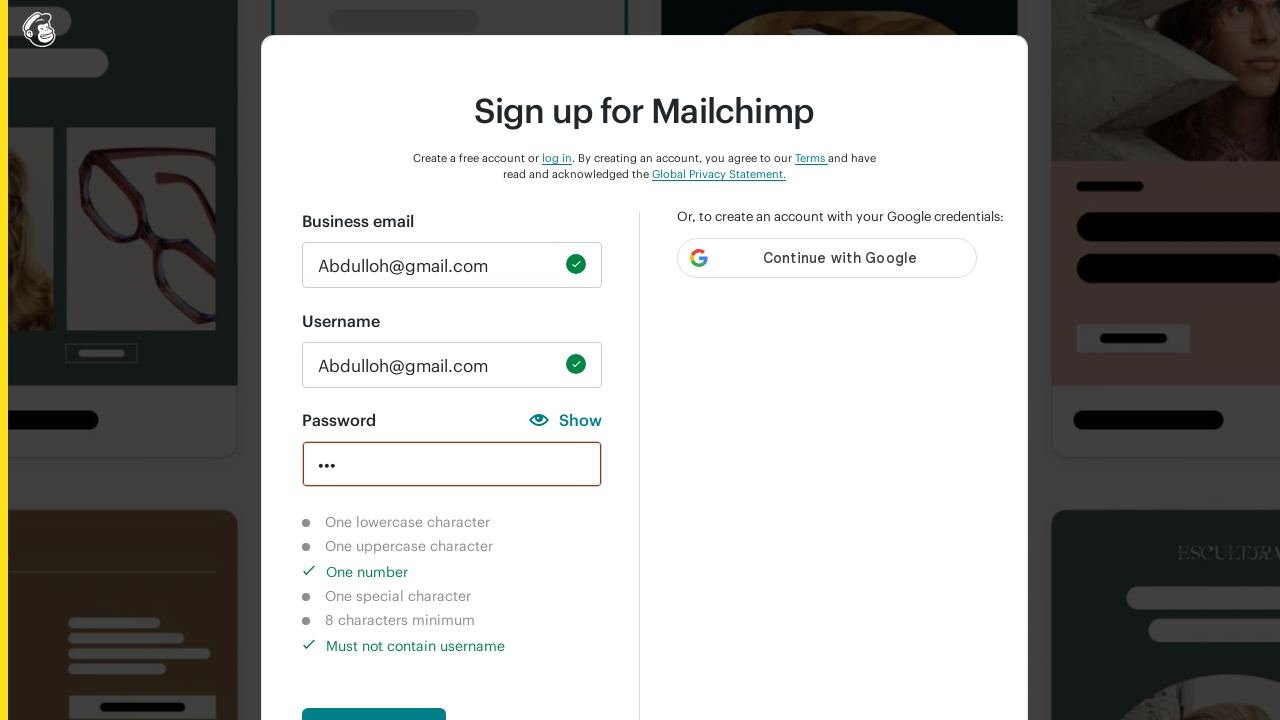

Verified 8+ character requirement is marked as not-completed
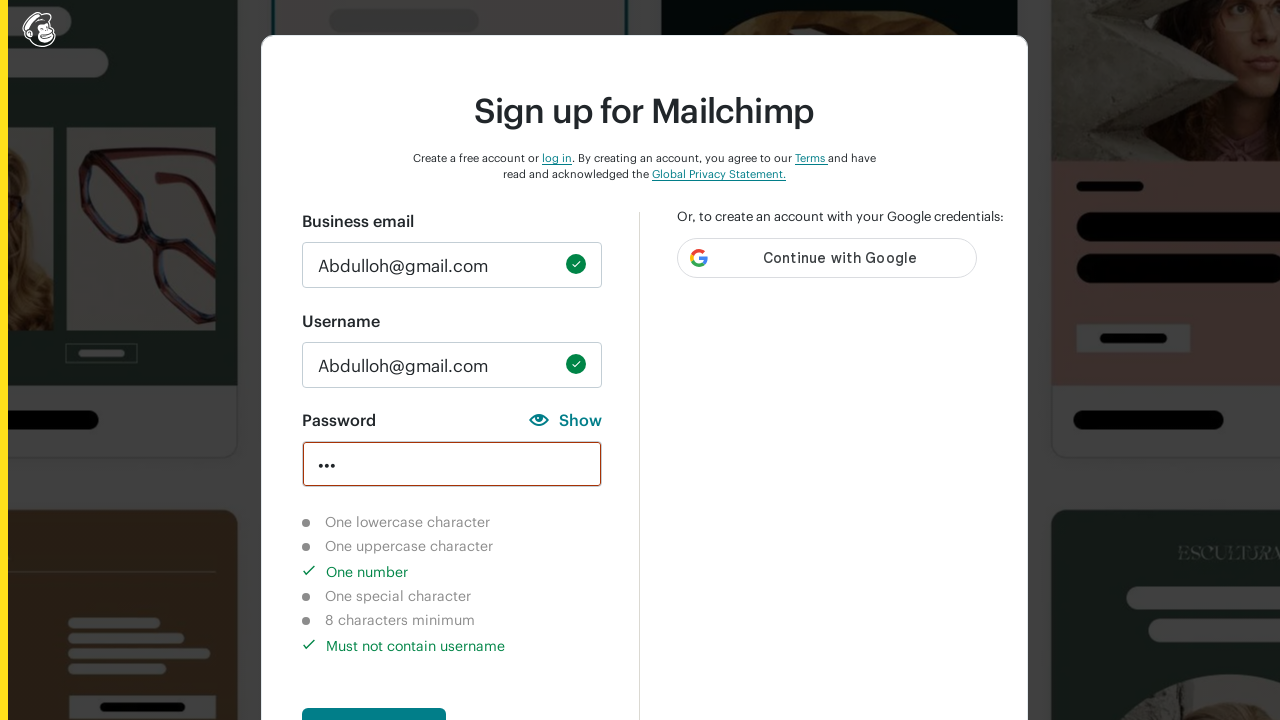

Entered special character password '!@#' to test special character validation on //input[@id='new_password']
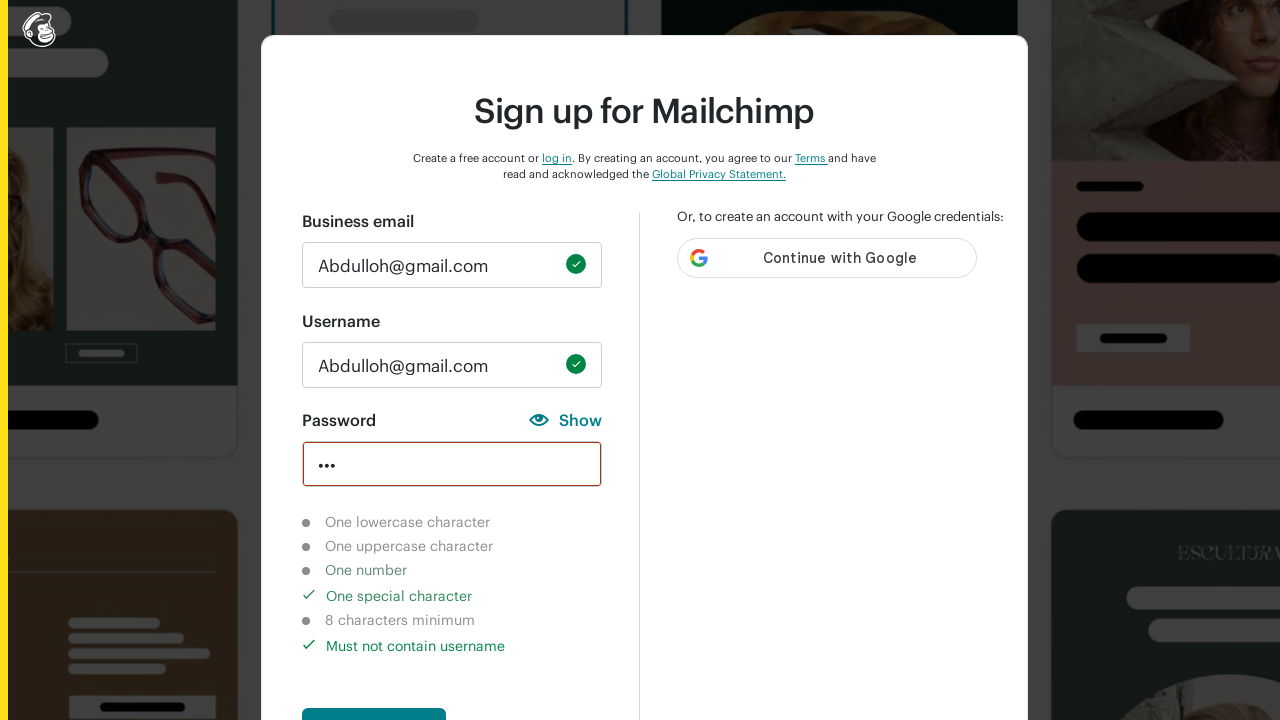

Waited 2 seconds for validation indicators to update
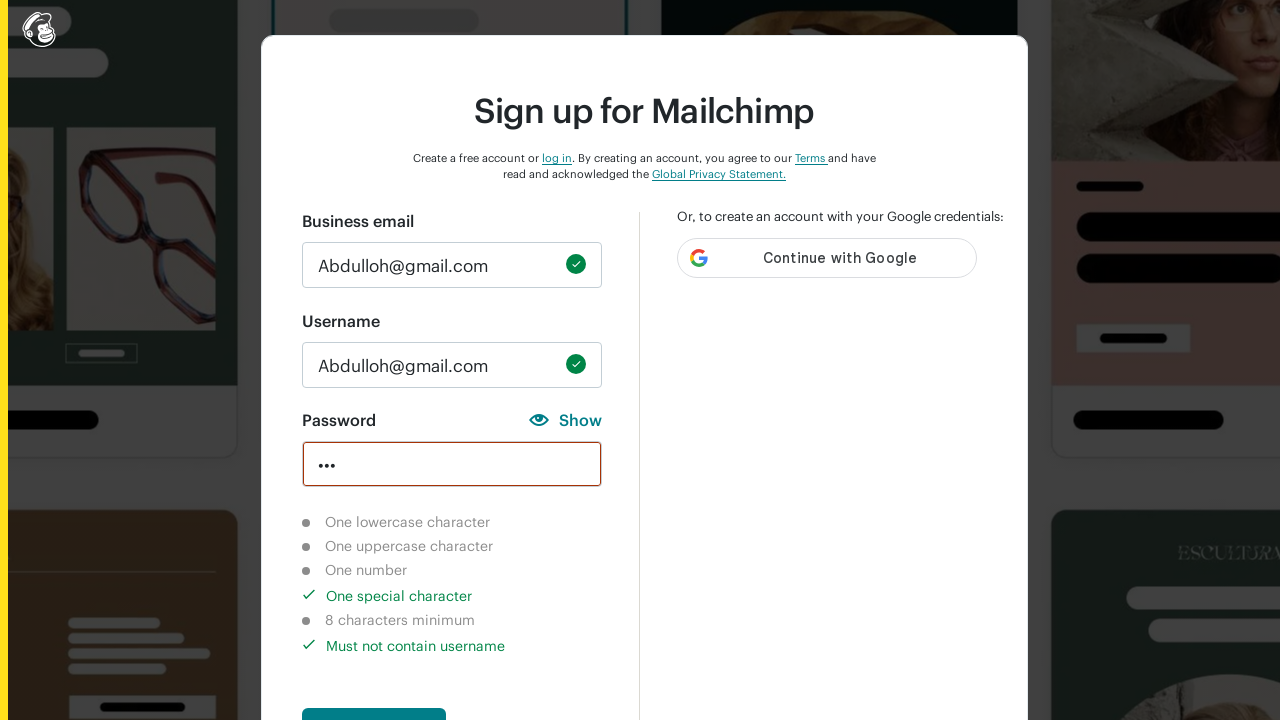

Verified lowercase character requirement is marked as not-completed
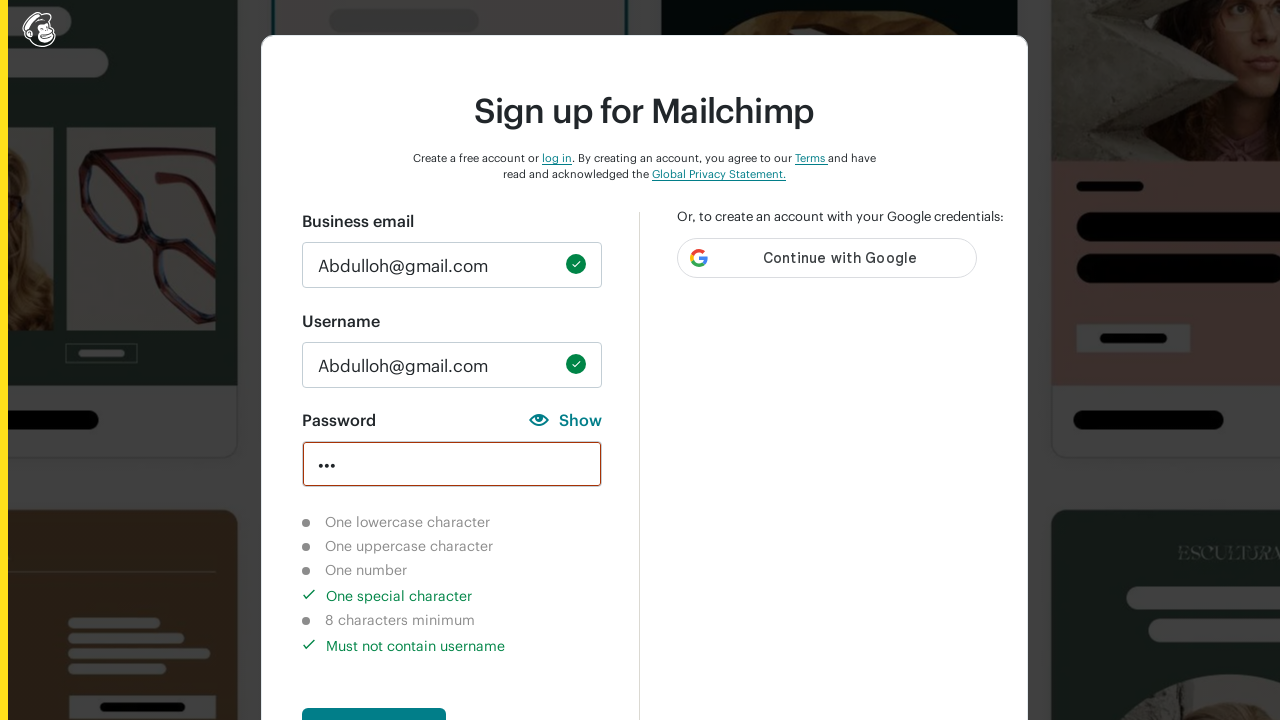

Verified uppercase character requirement is marked as not-completed
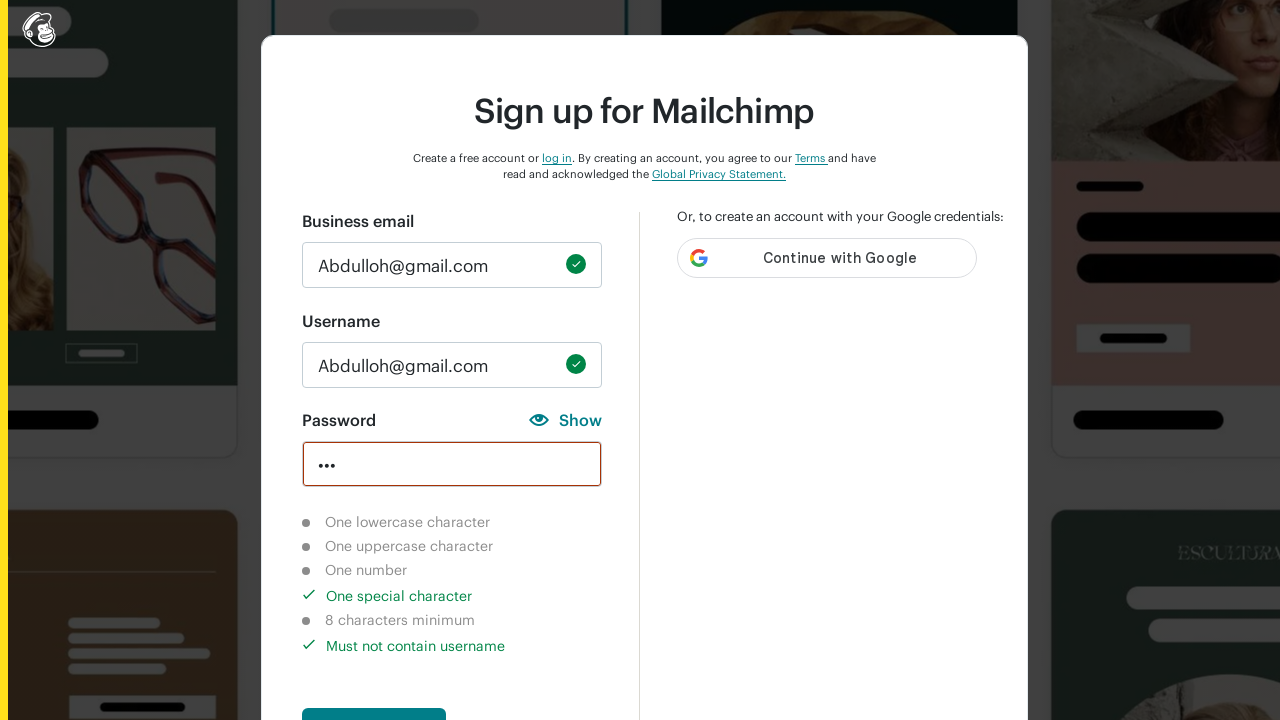

Verified number character requirement is marked as not-completed
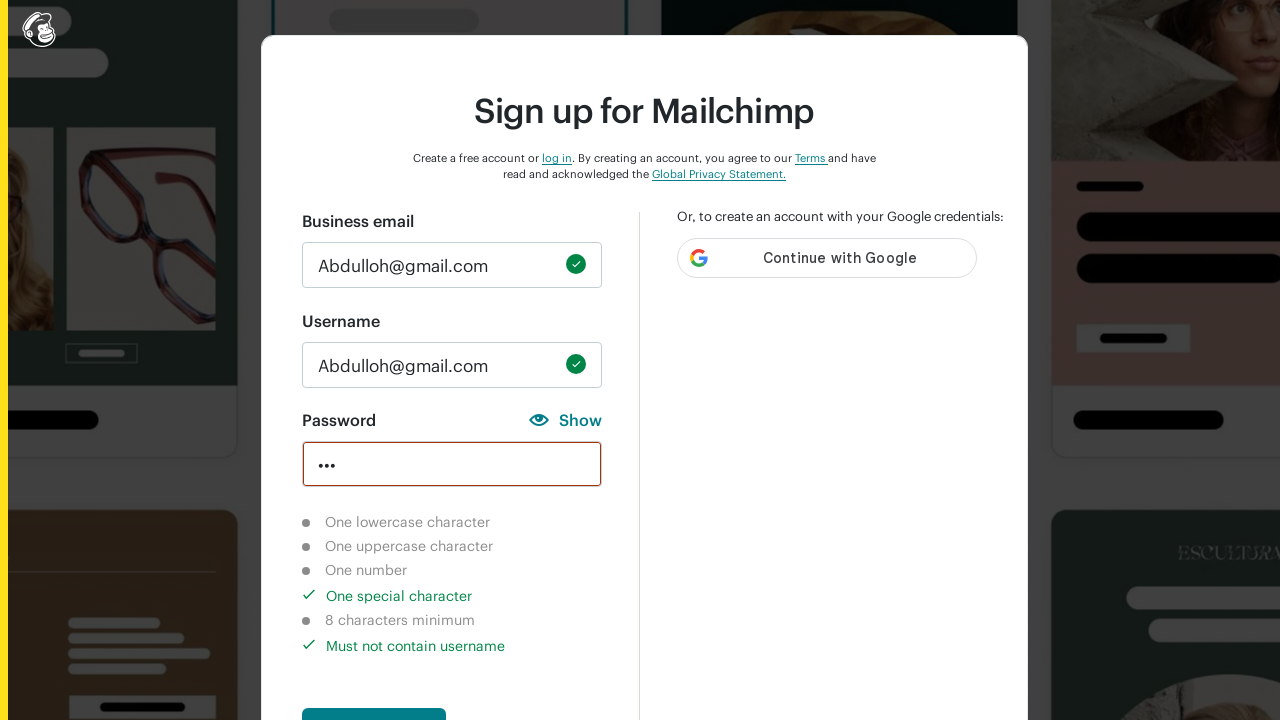

Verified special character requirement is marked as completed
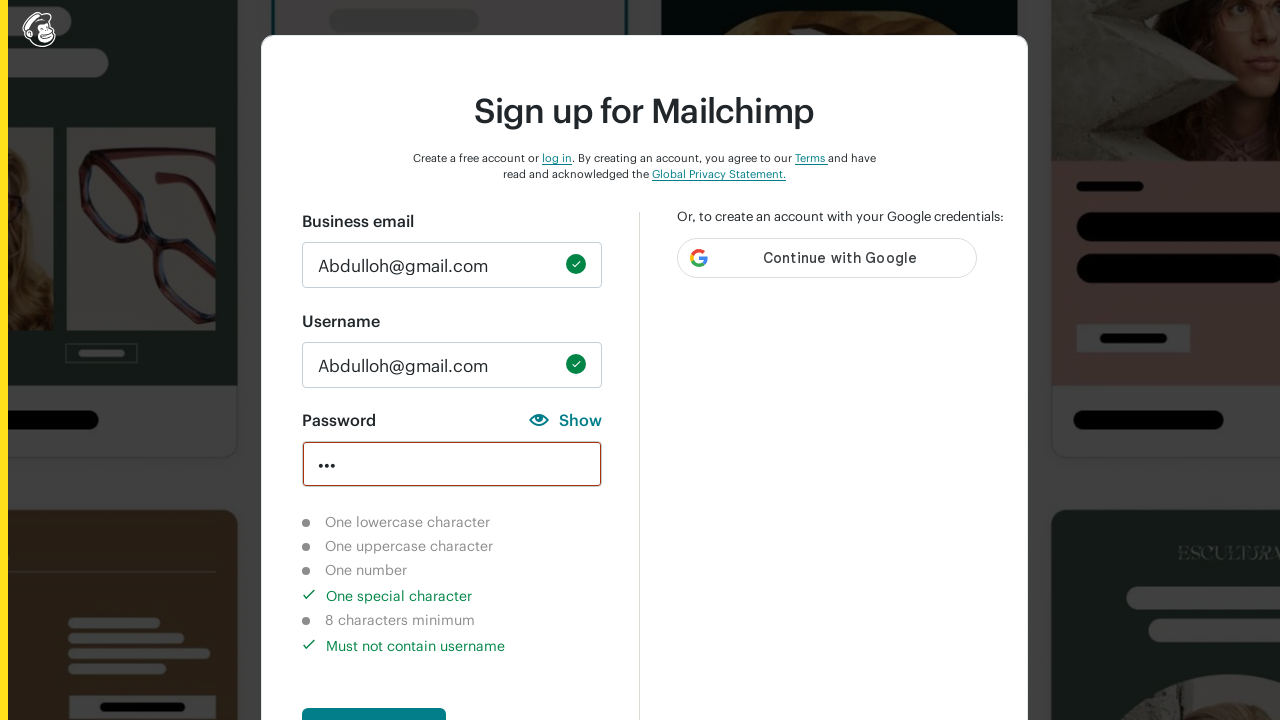

Verified 8+ character requirement is marked as not-completed
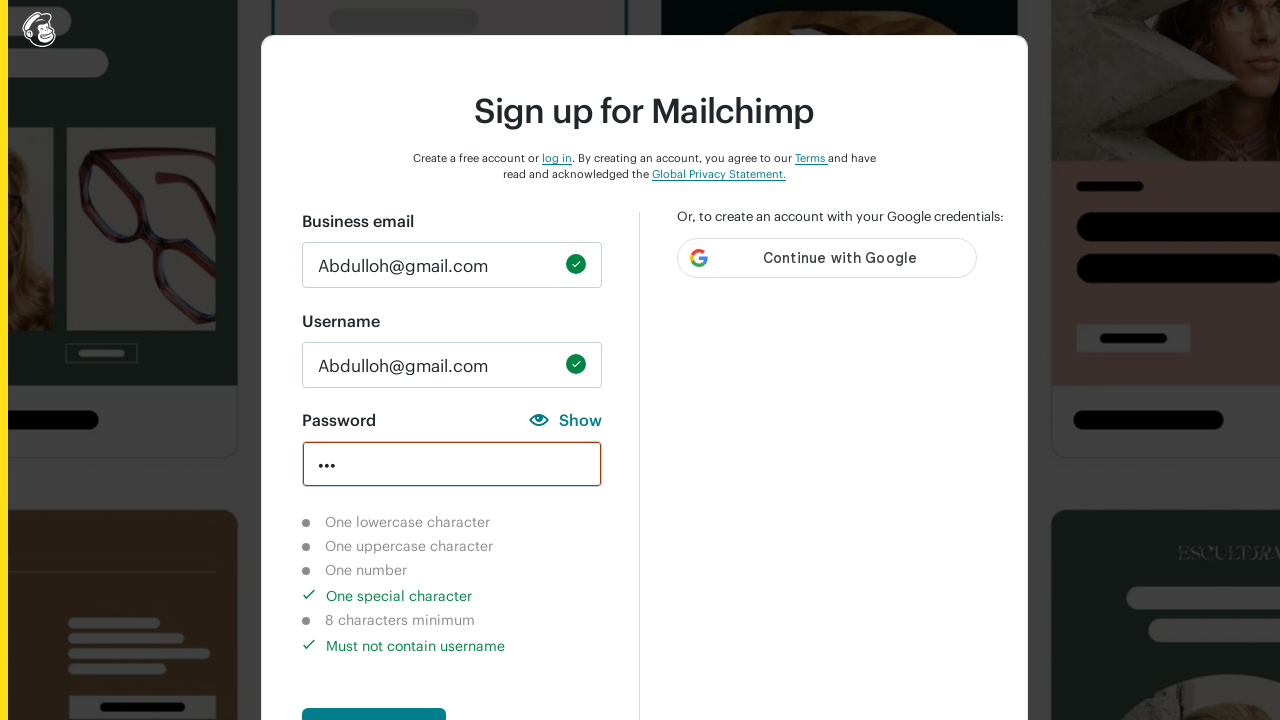

Entered 8-character uppercase password 'ABCDEFGH' to test length validation on //input[@id='new_password']
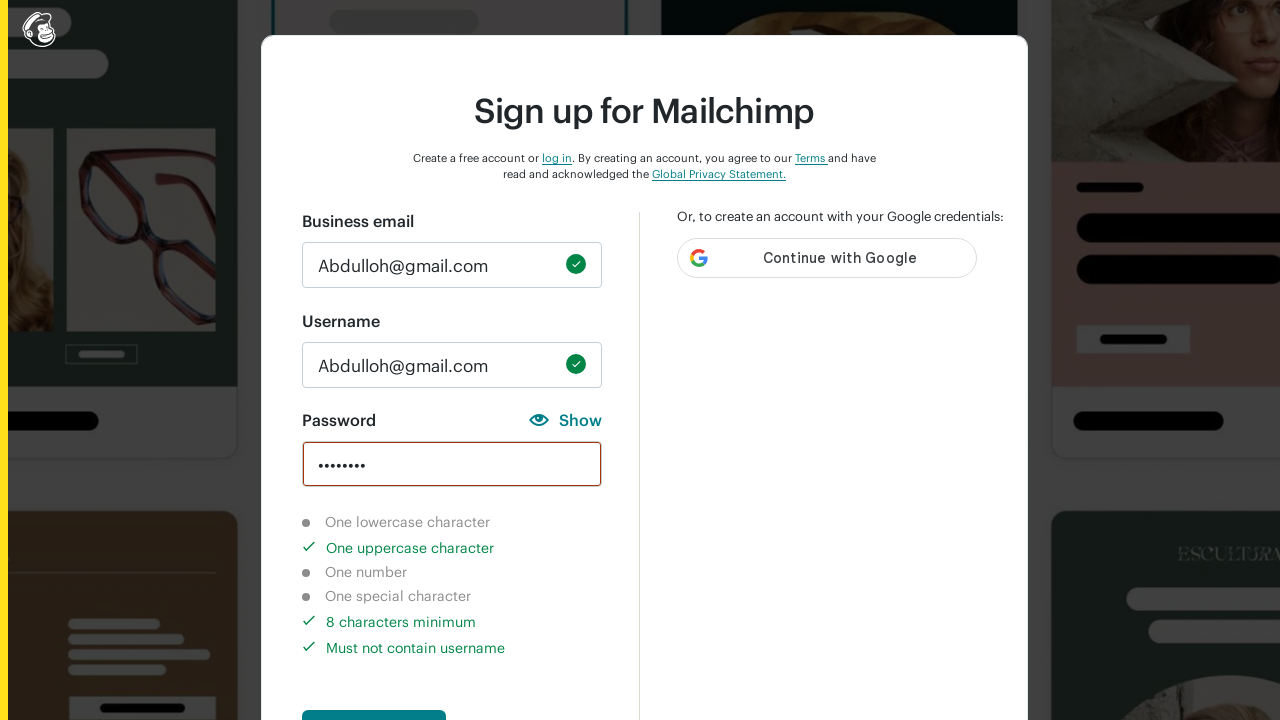

Waited 2 seconds for validation indicators to update
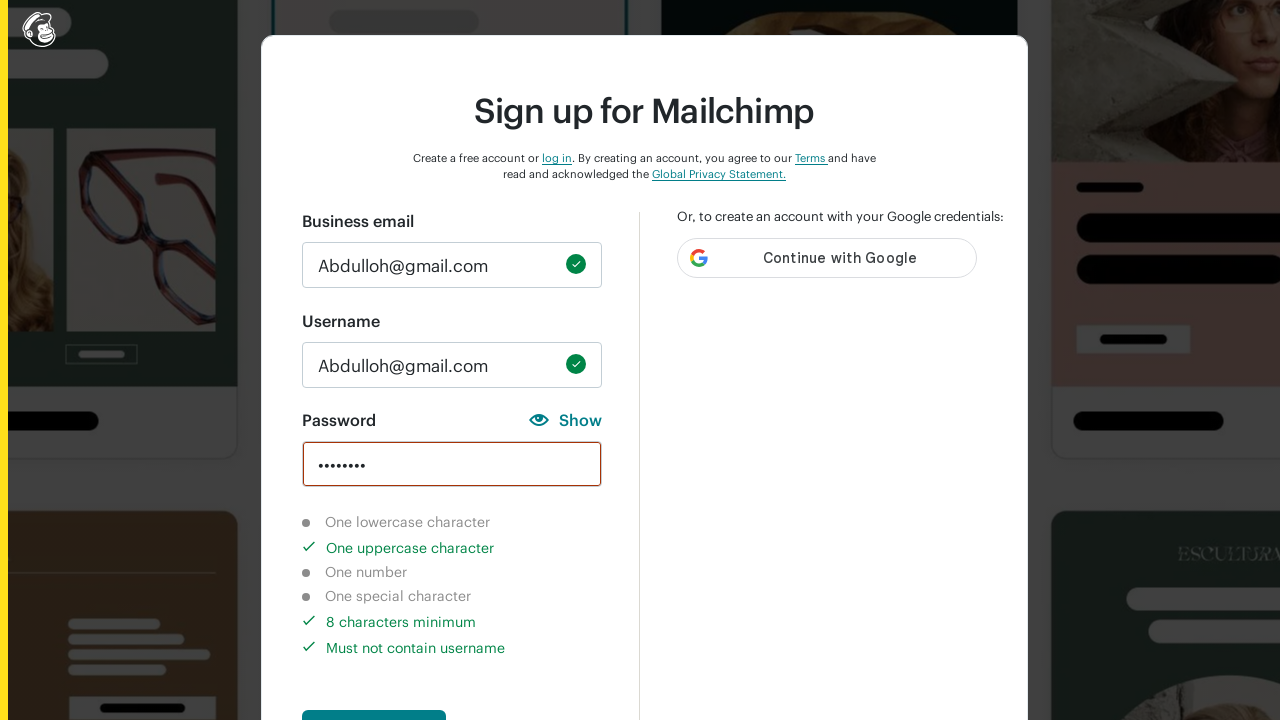

Verified lowercase character requirement is marked as not-completed
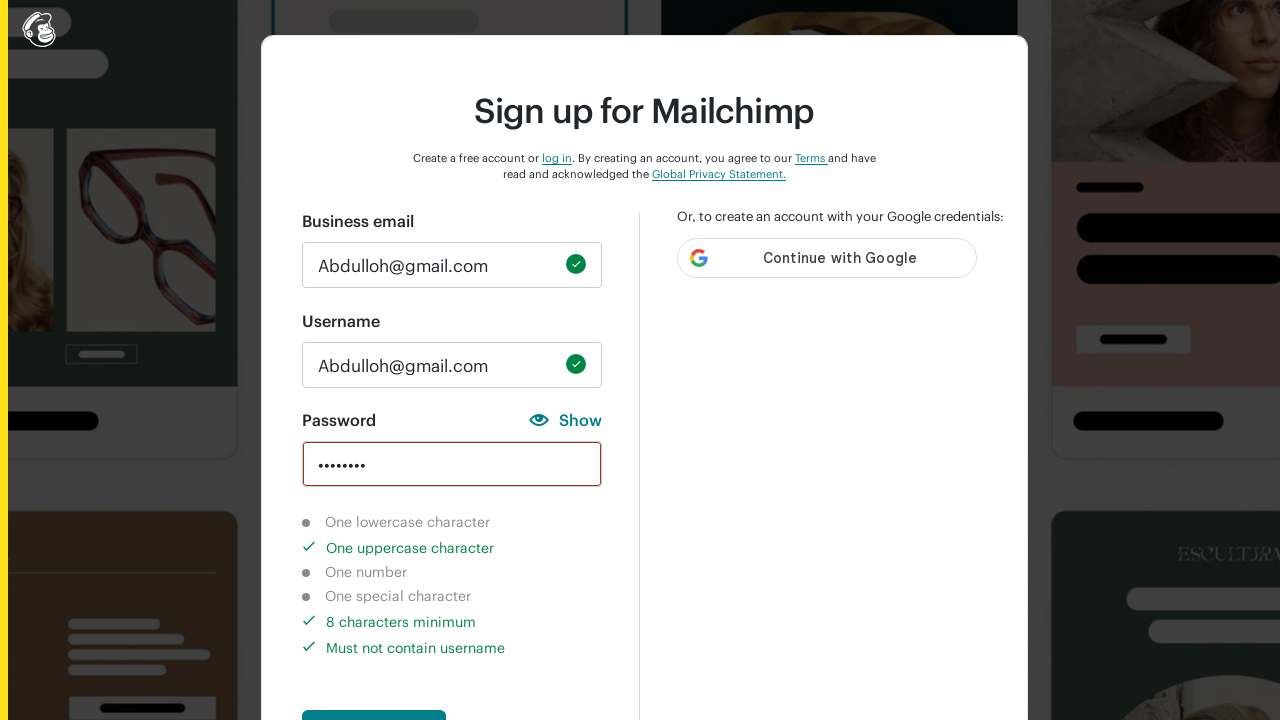

Verified uppercase character requirement is marked as completed
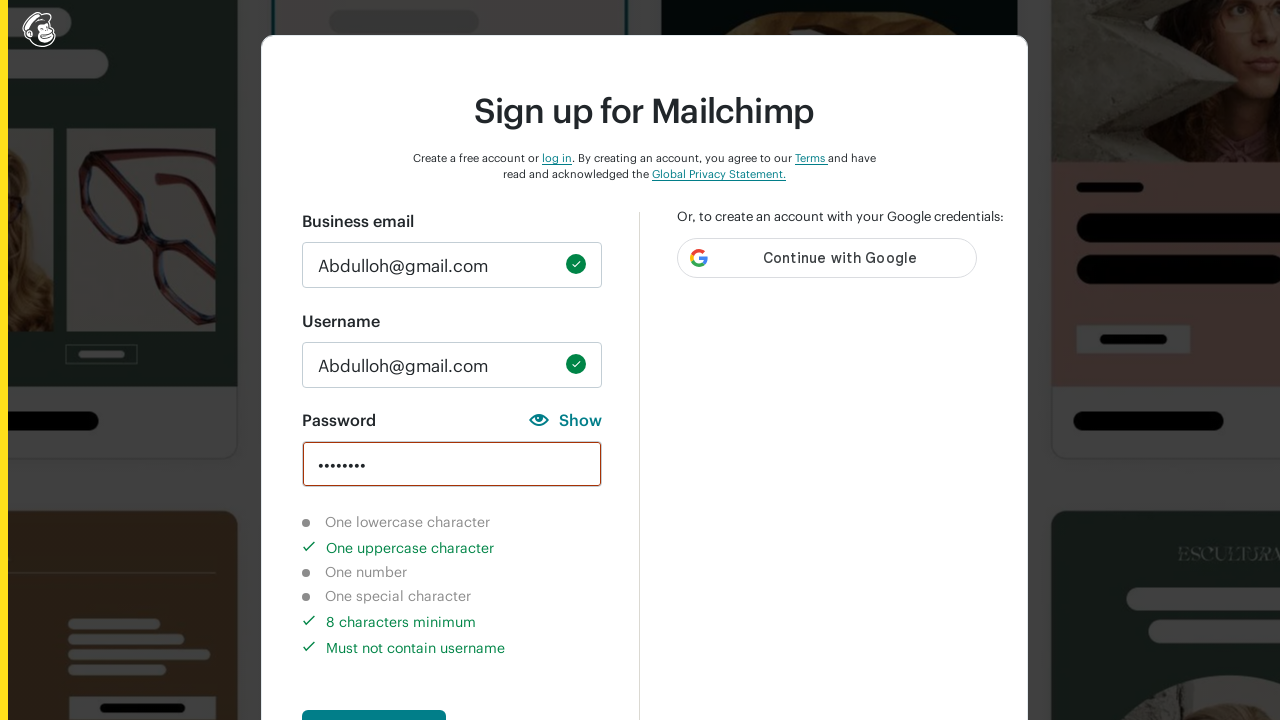

Verified number character requirement is marked as not-completed
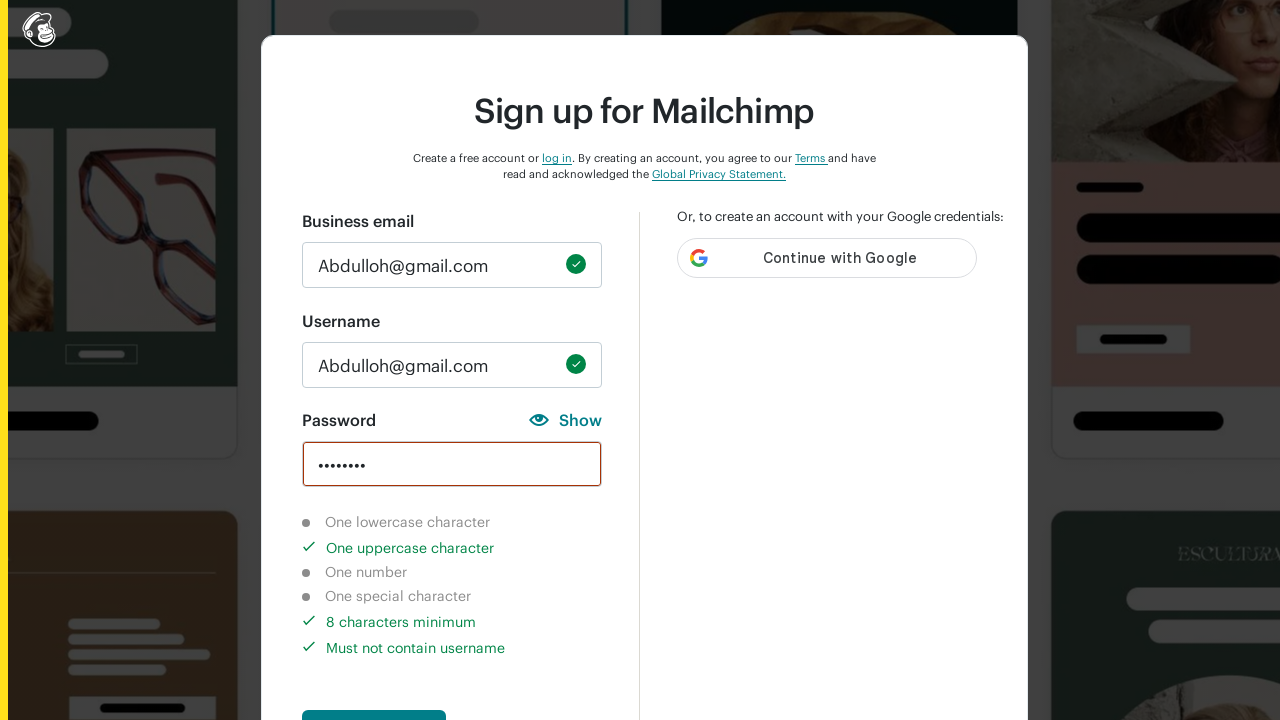

Verified special character requirement is marked as not-completed
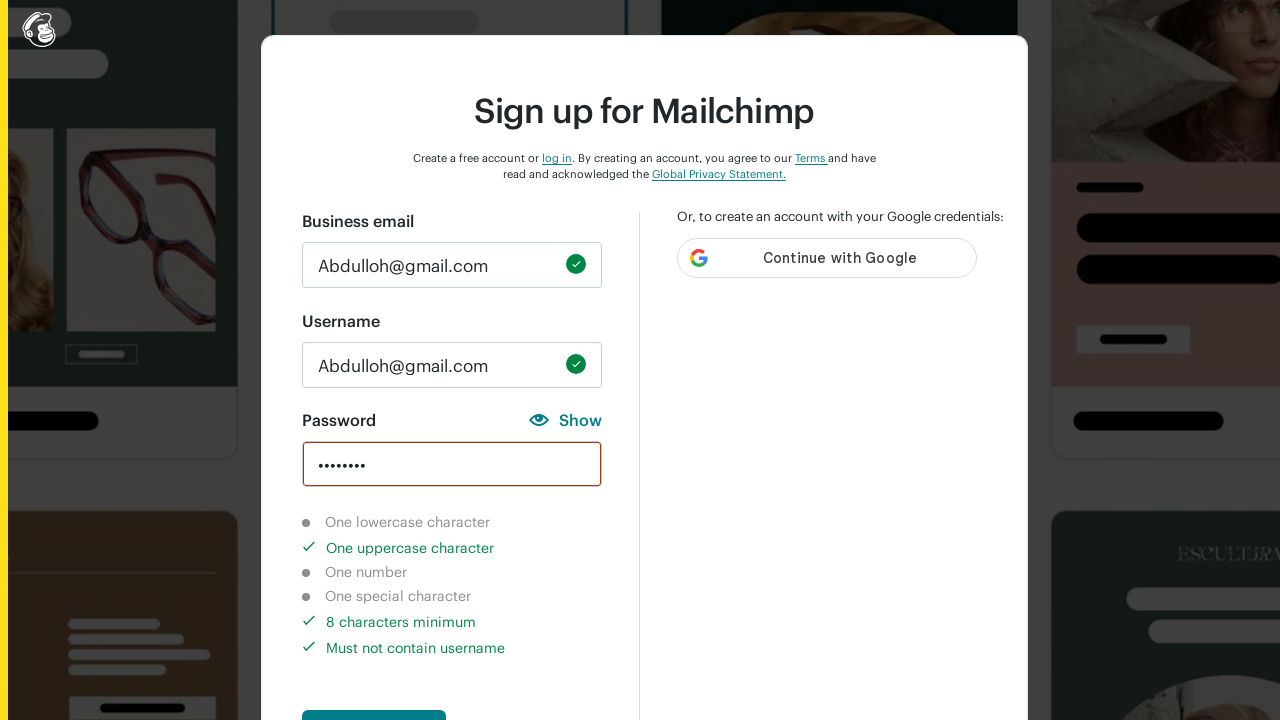

Verified 8+ character requirement is marked as completed
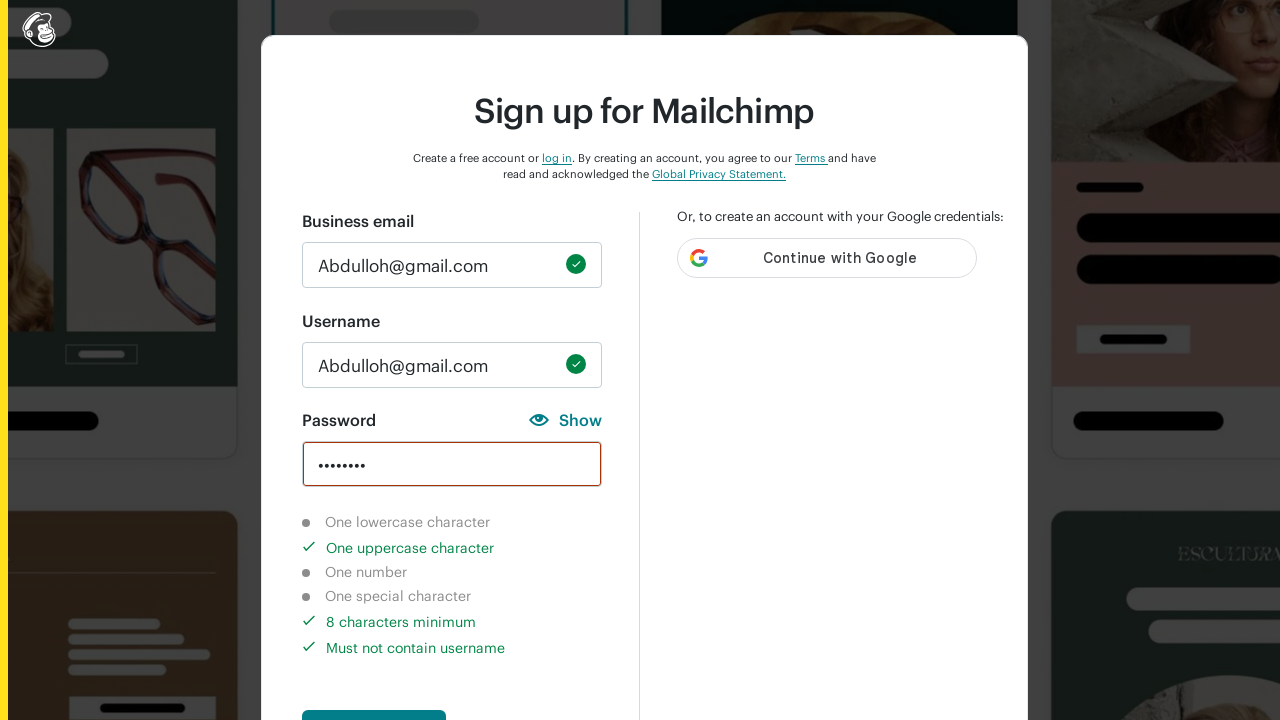

Entered password '123abcABC!@#' meeting all validation requirements on //input[@id='new_password']
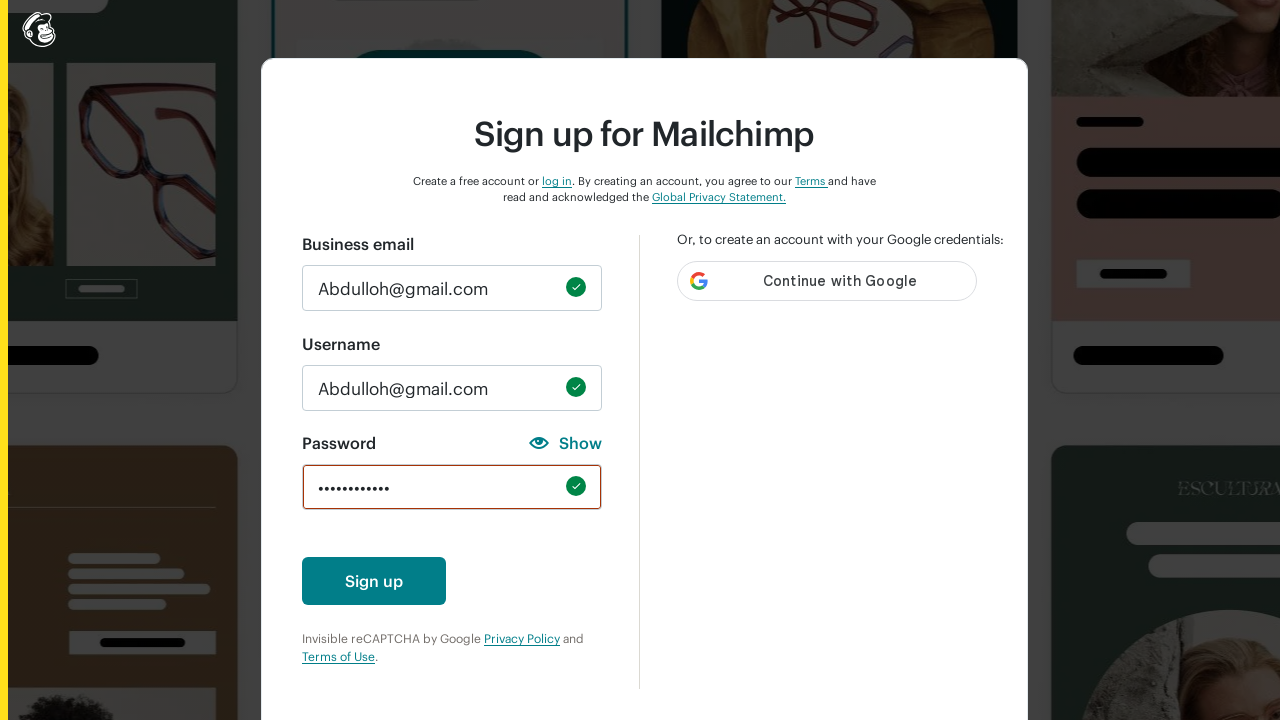

Waited 2 seconds for validation indicators to update
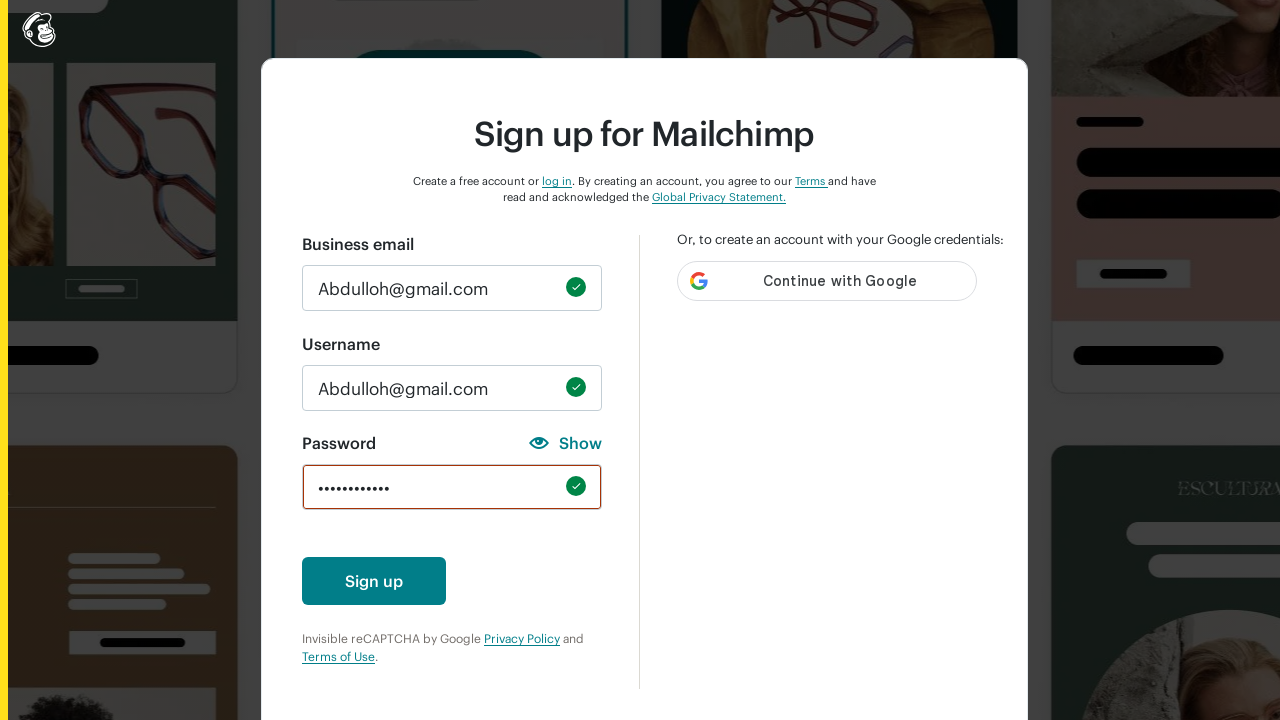

Verified lowercase character indicator is hidden when all requirements are met
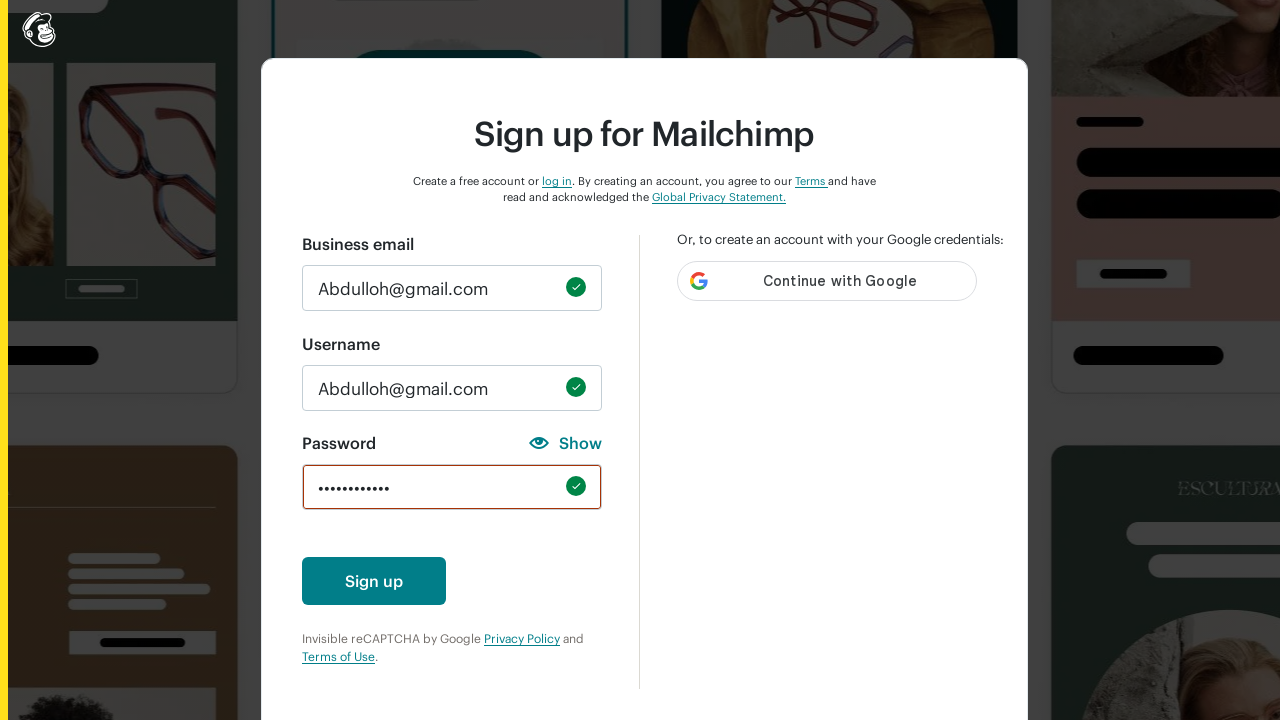

Verified uppercase character indicator is hidden when all requirements are met
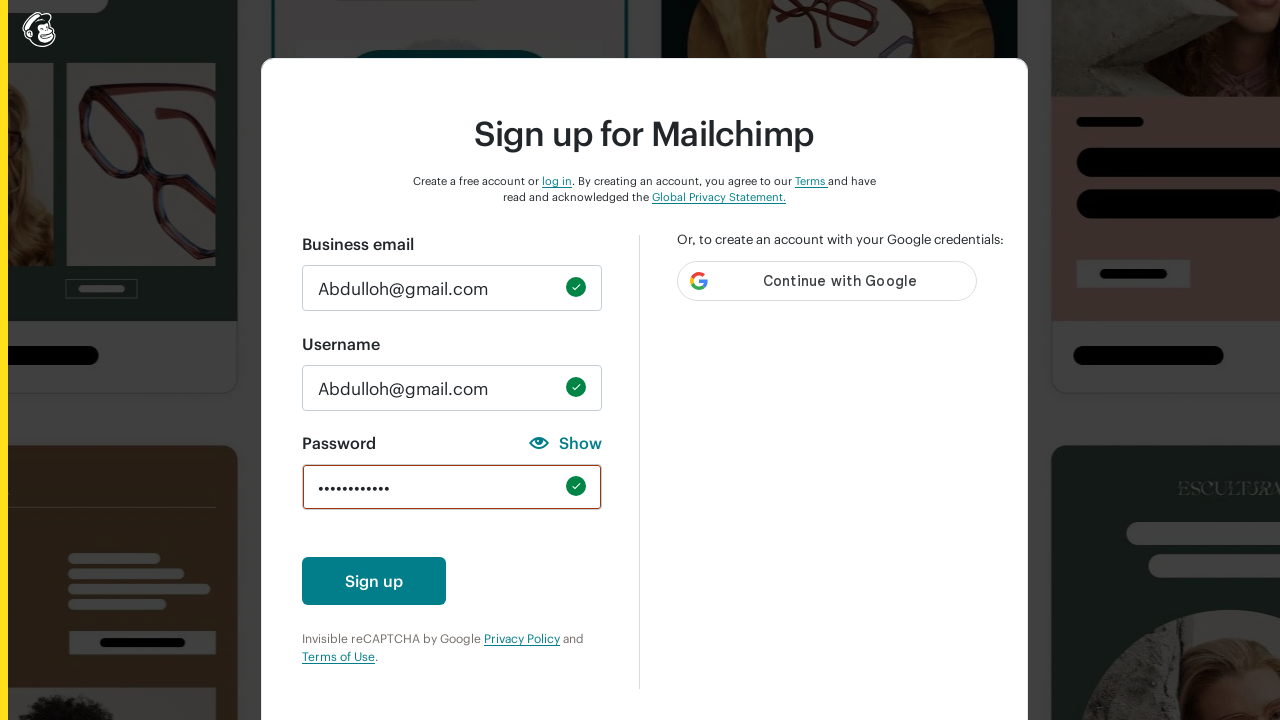

Verified number character indicator is hidden when all requirements are met
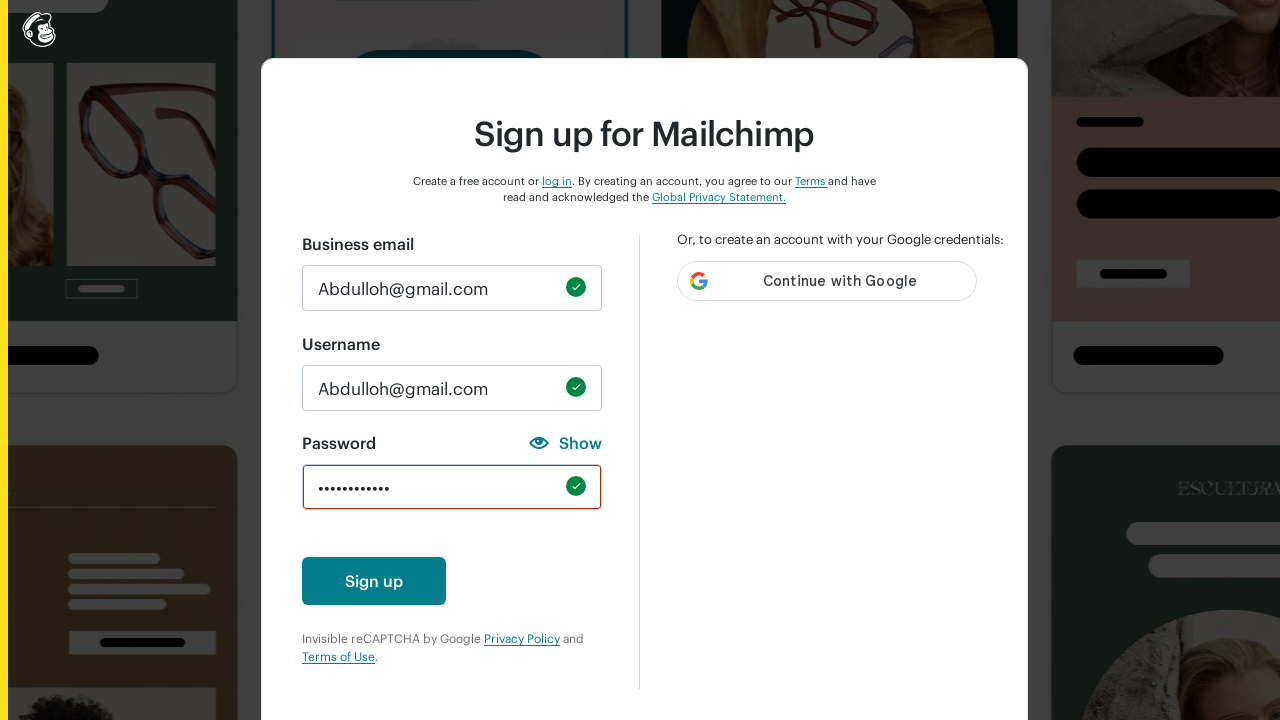

Verified special character indicator is hidden when all requirements are met
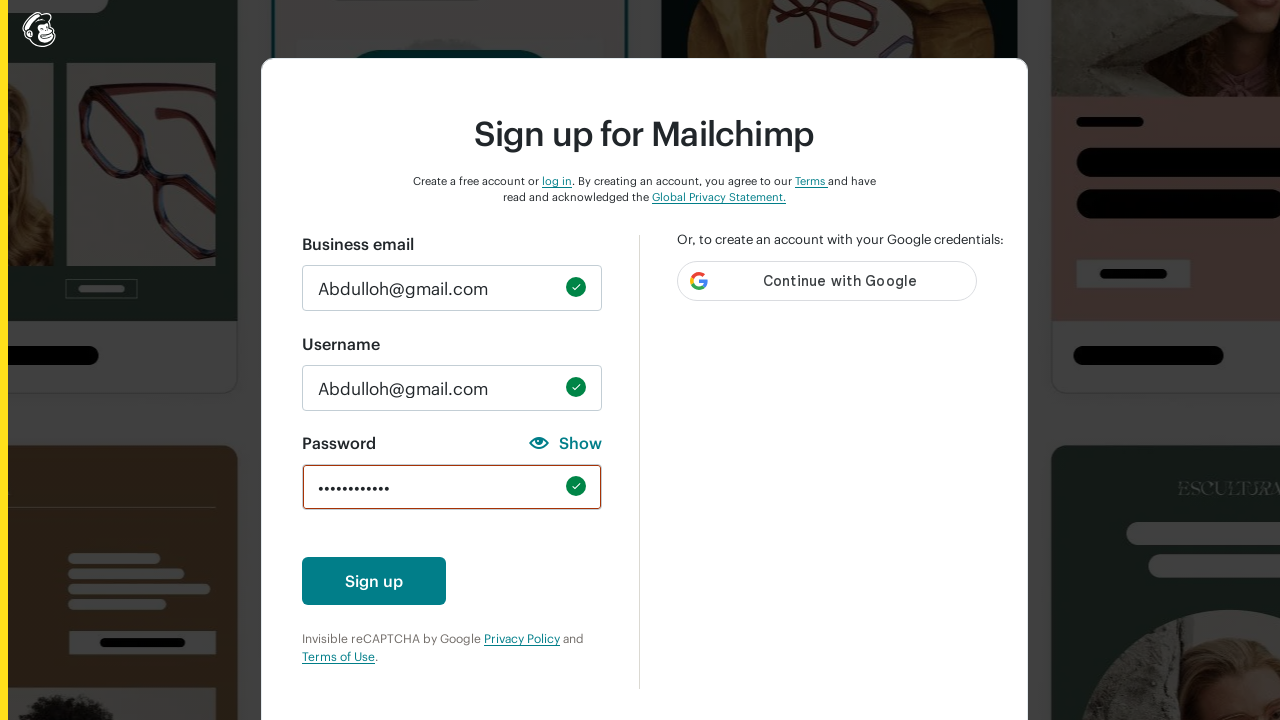

Verified 8+ character indicator is hidden when all requirements are met
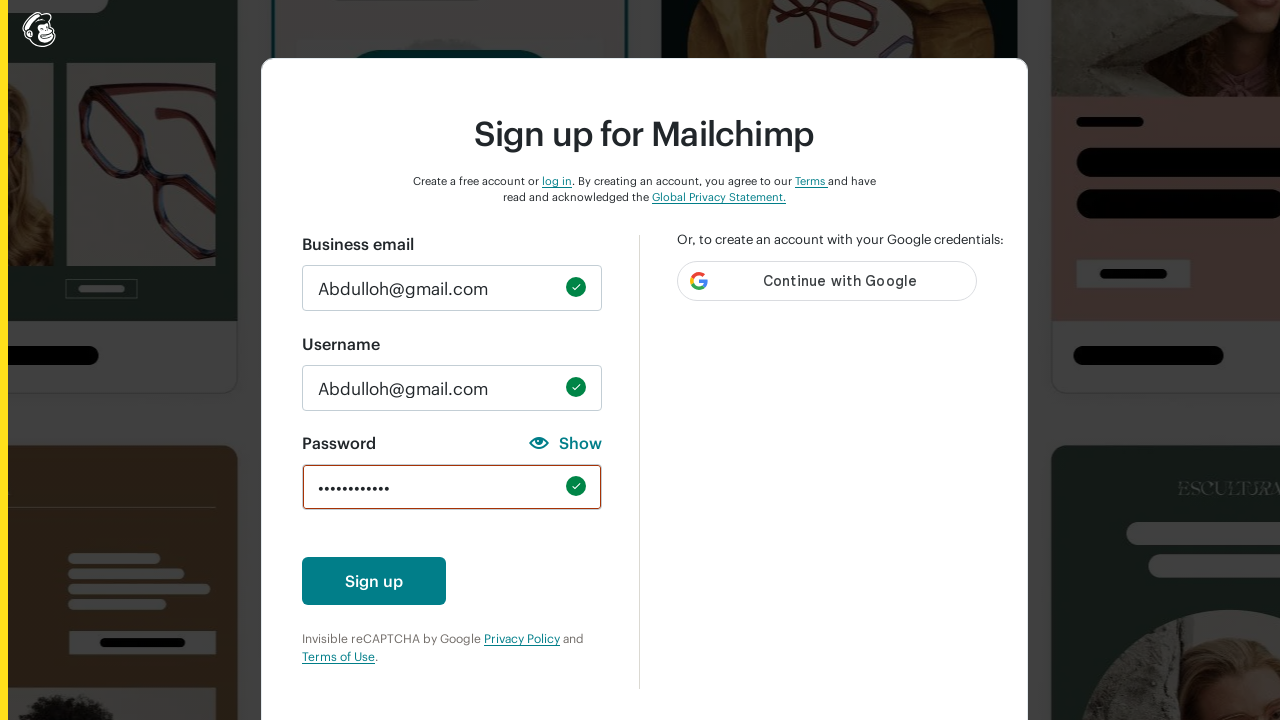

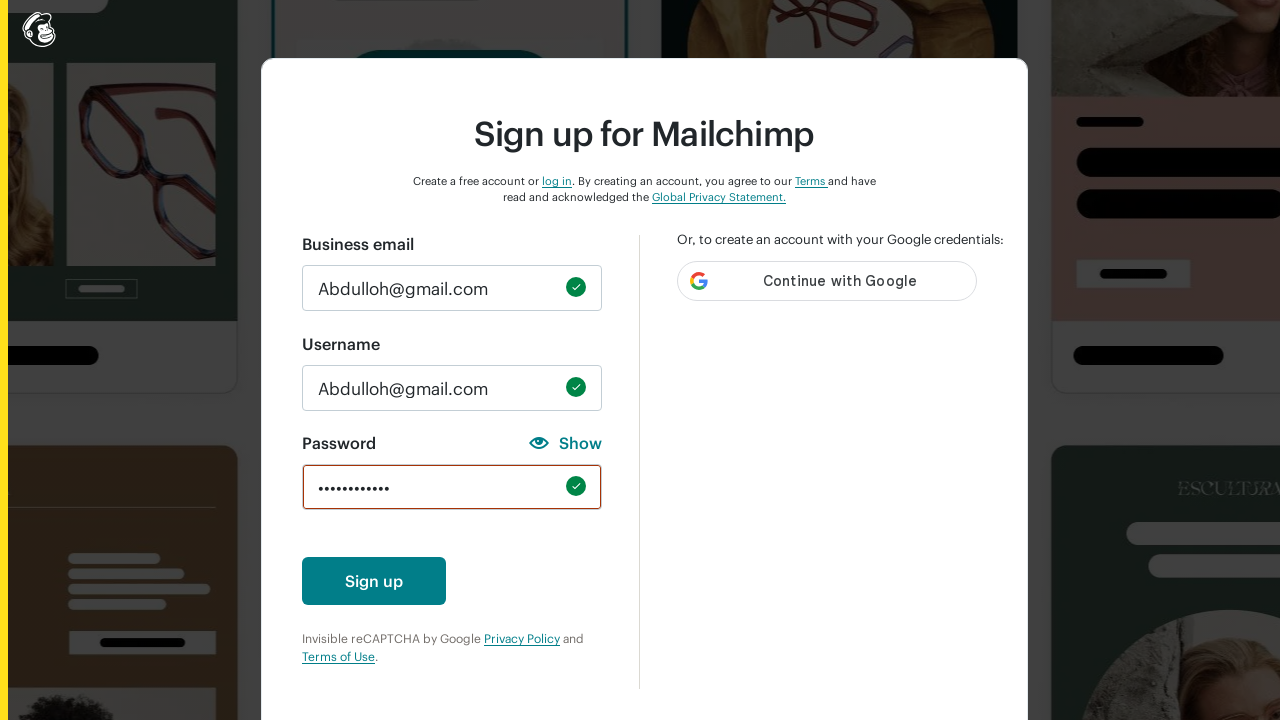